Tests scrolling functionality on a high site by scrolling down until a scroll button becomes visible

Starting URL: http://www.seleniumui.moderntester.pl/high-site.php

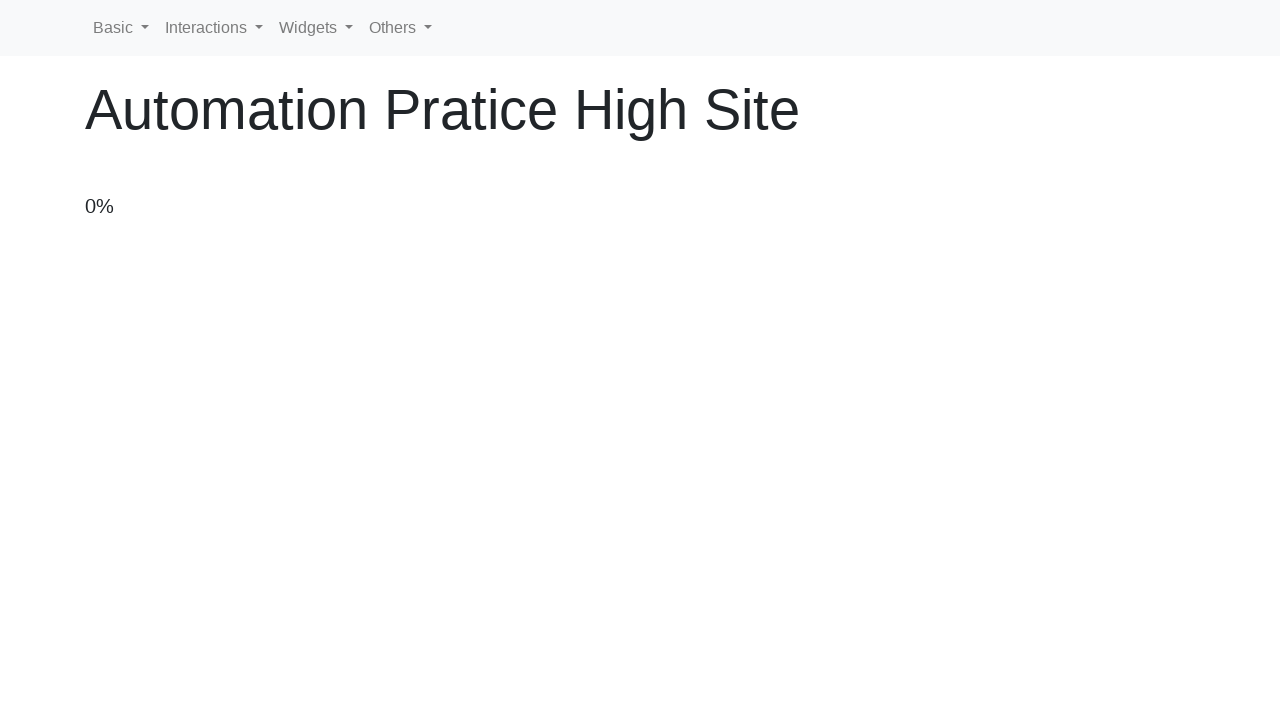

Retrieved viewport height
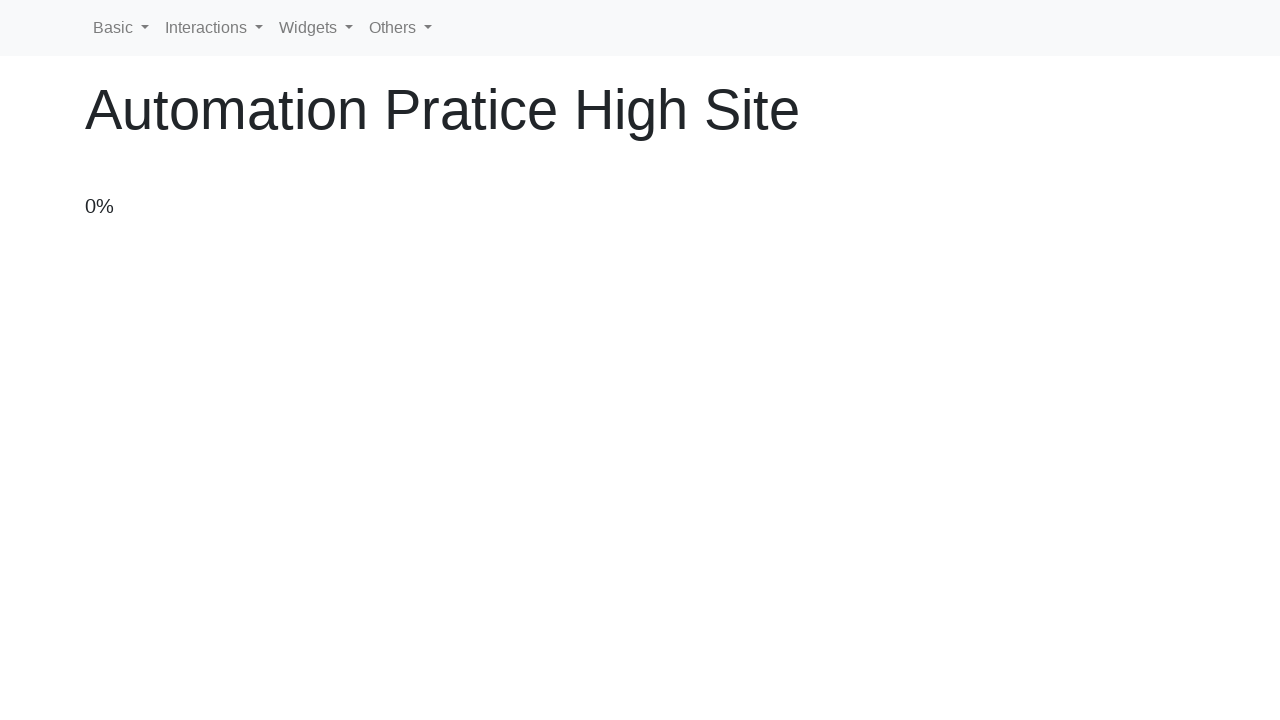

Scrolled down by 100px (iteration 1)
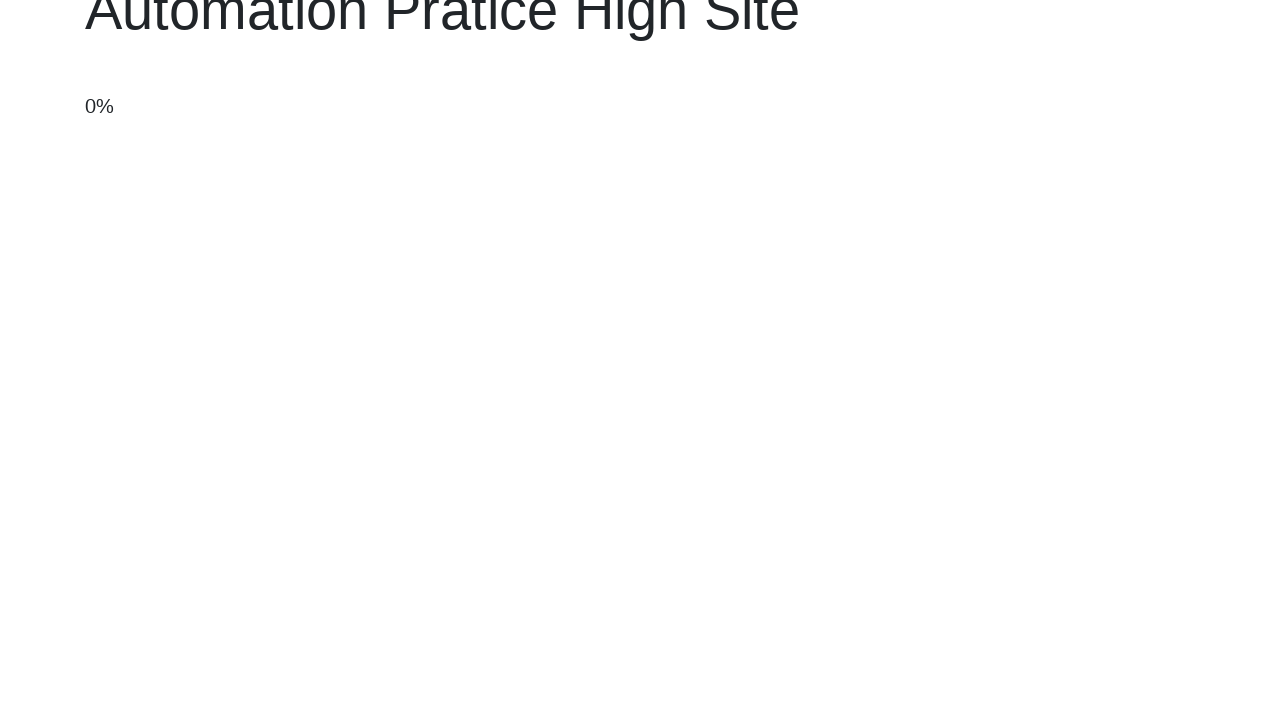

Located scroll button element
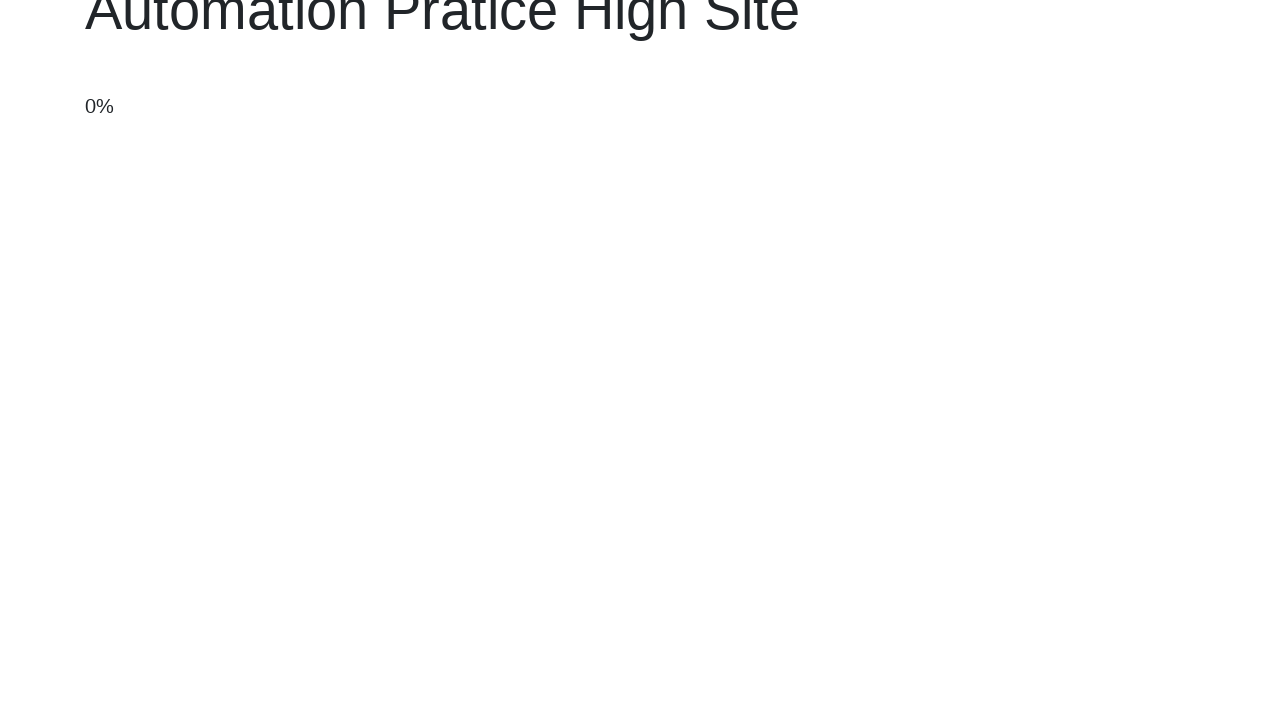

Scrolled down by 100px (iteration 2)
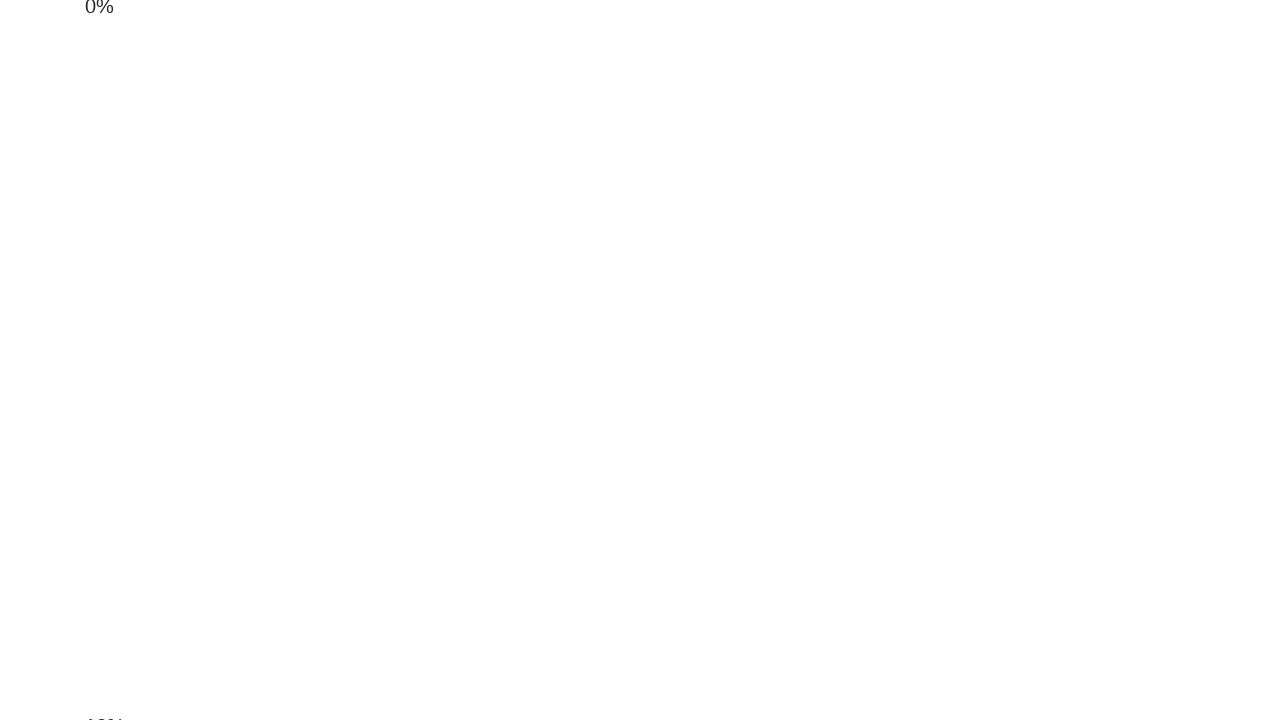

Located scroll button element
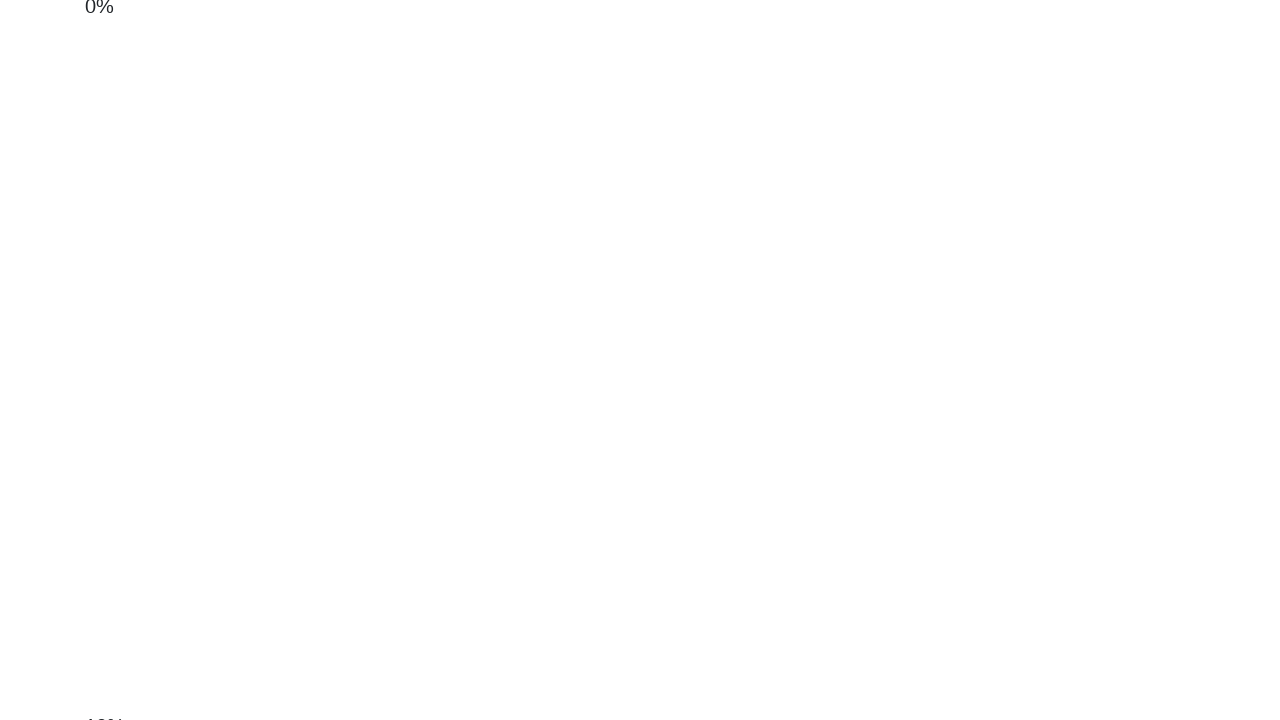

Scrolled down by 100px (iteration 3)
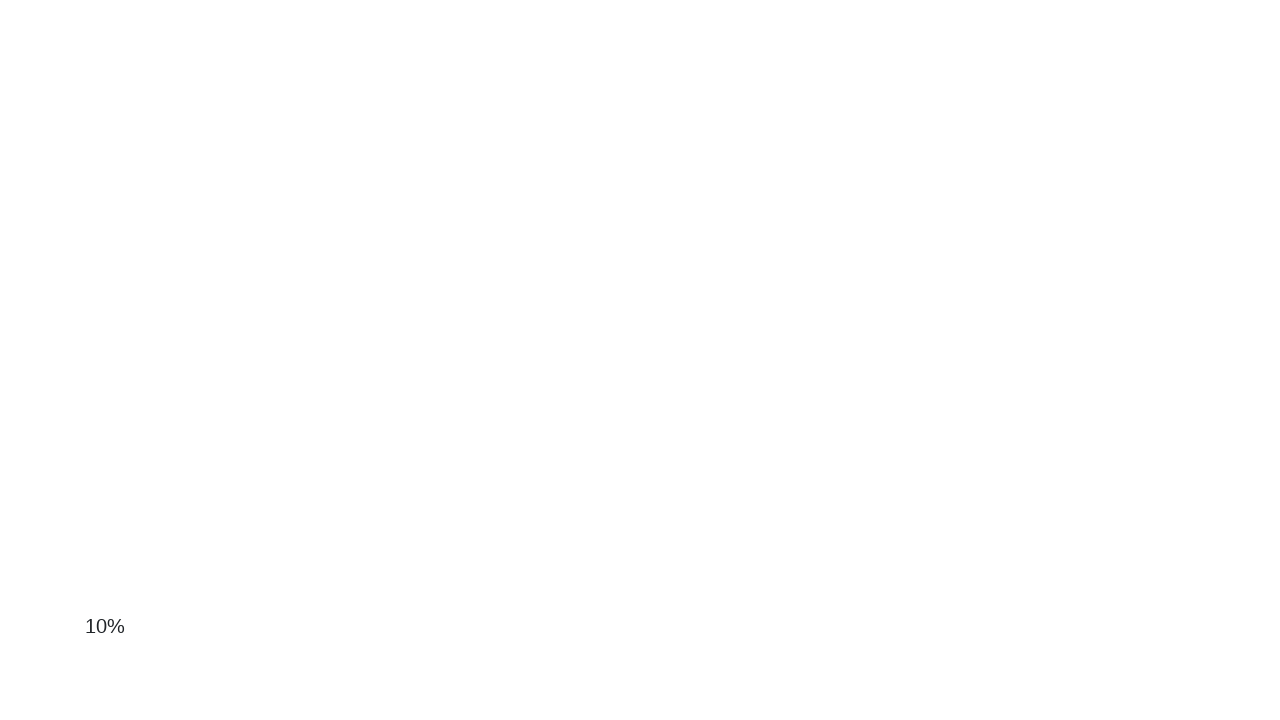

Located scroll button element
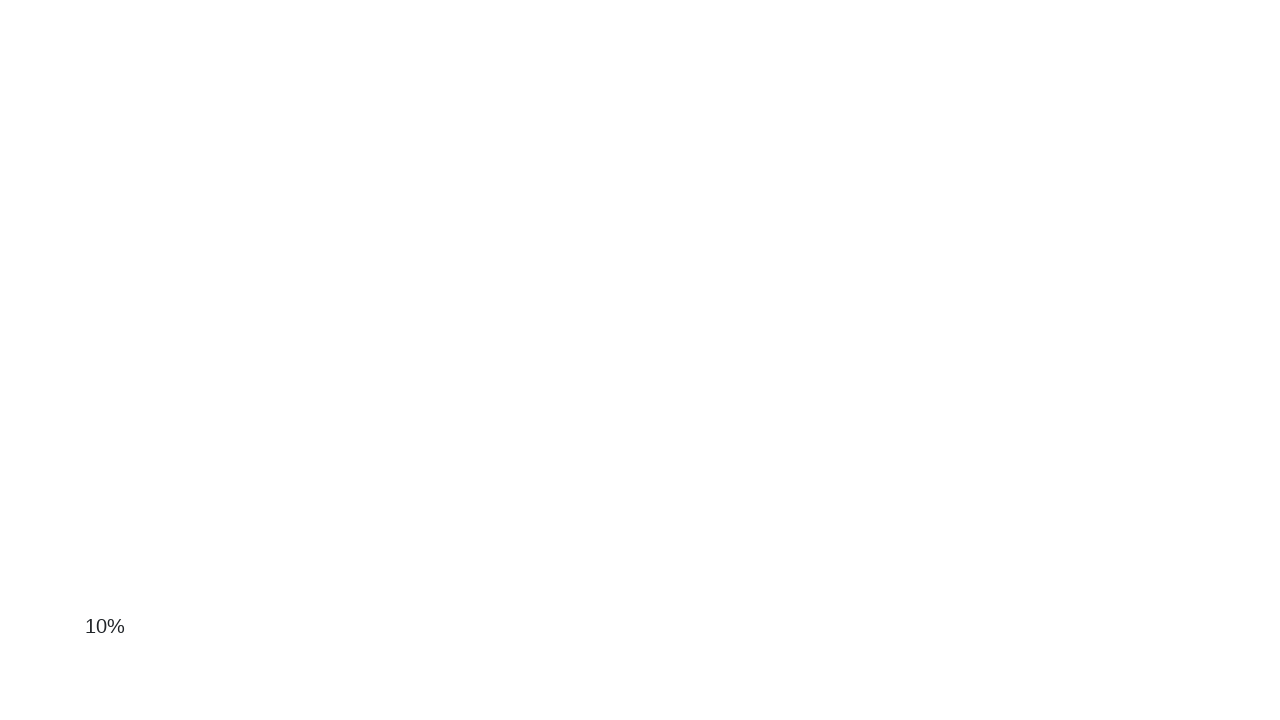

Scrolled down by 100px (iteration 4)
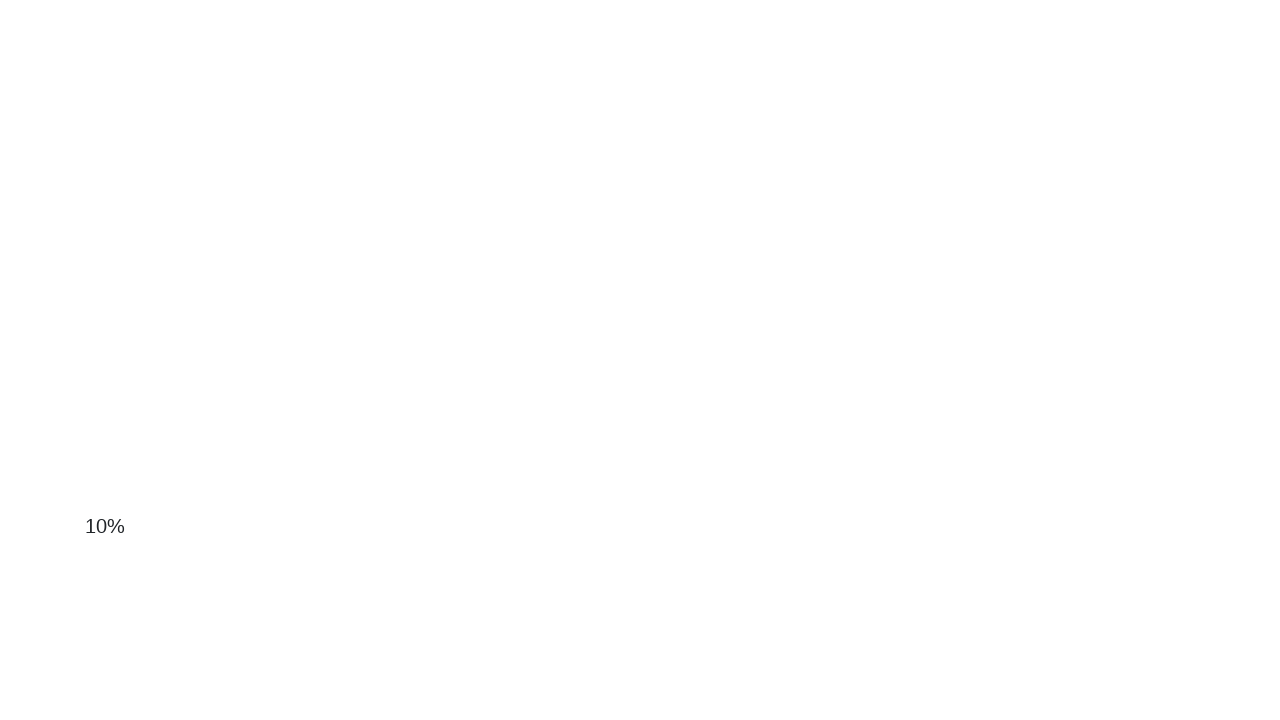

Located scroll button element
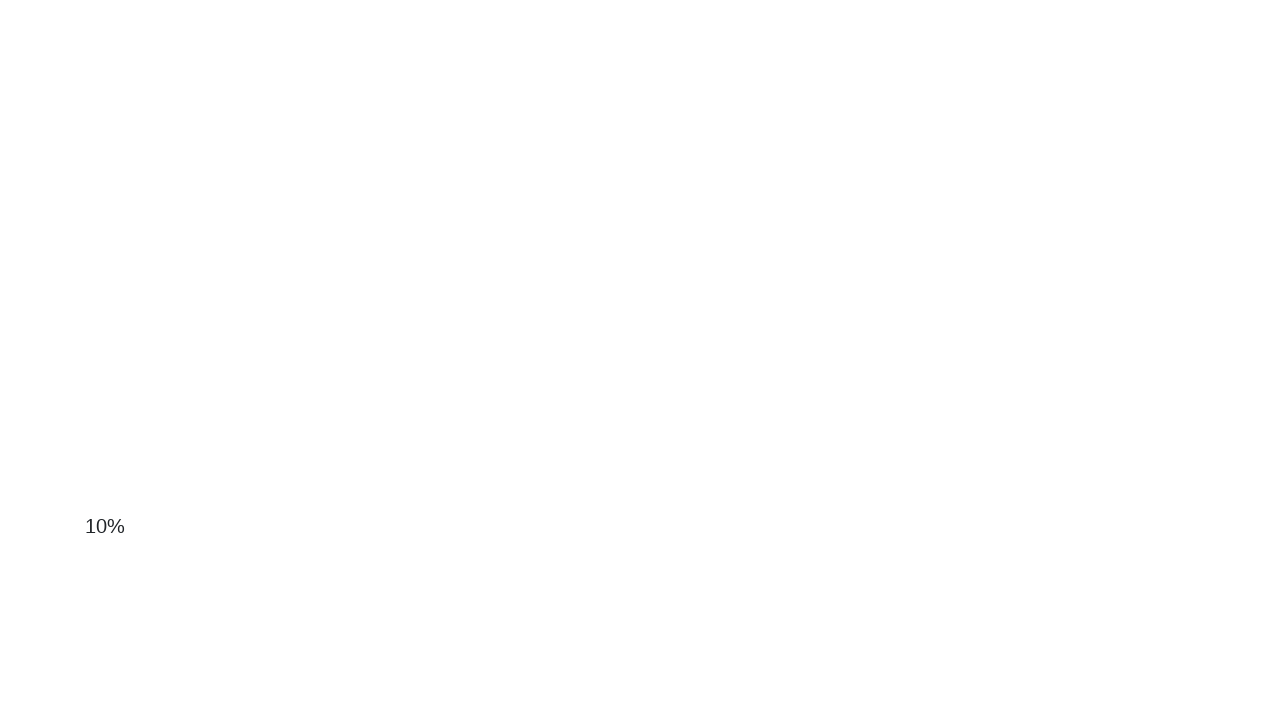

Scrolled down by 100px (iteration 5)
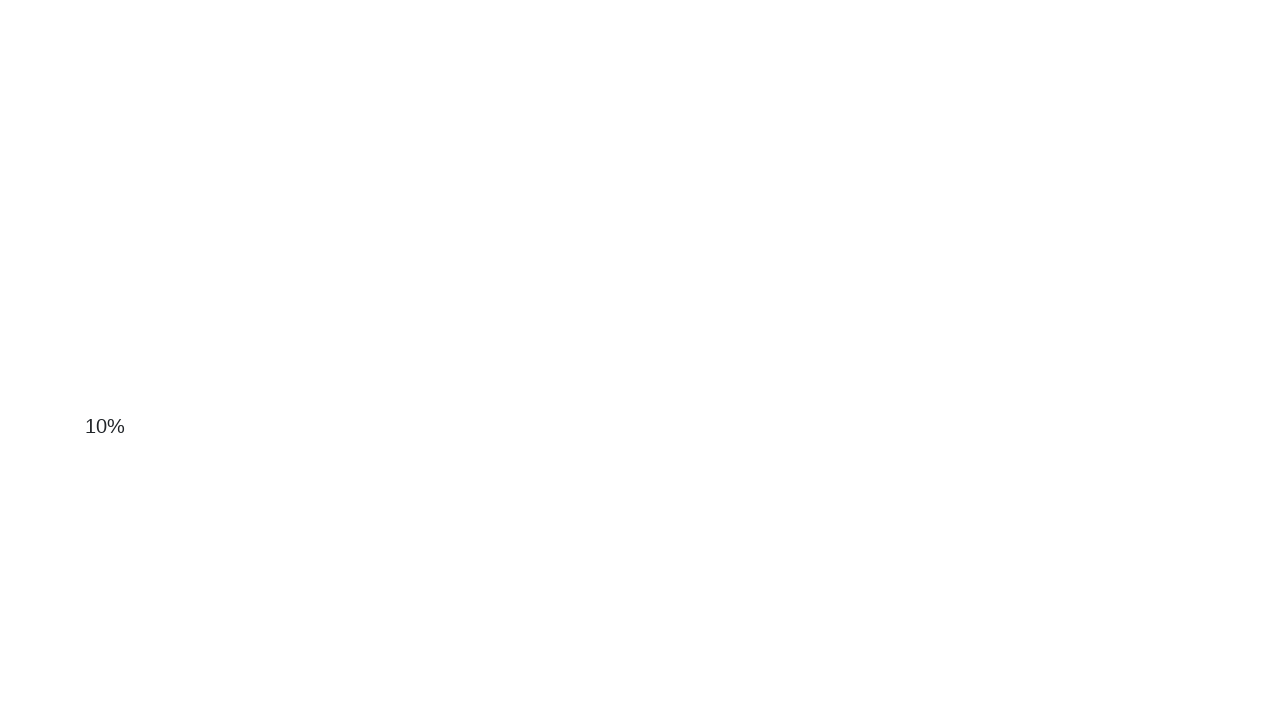

Located scroll button element
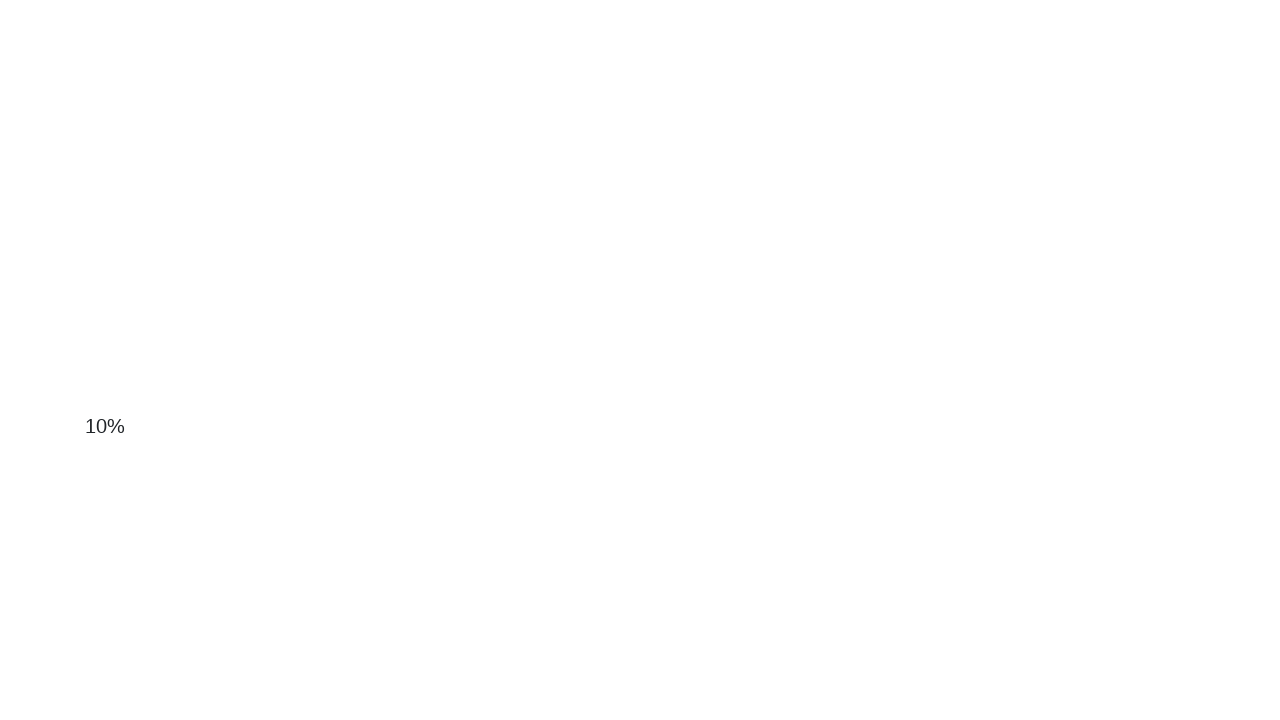

Scrolled down by 100px (iteration 6)
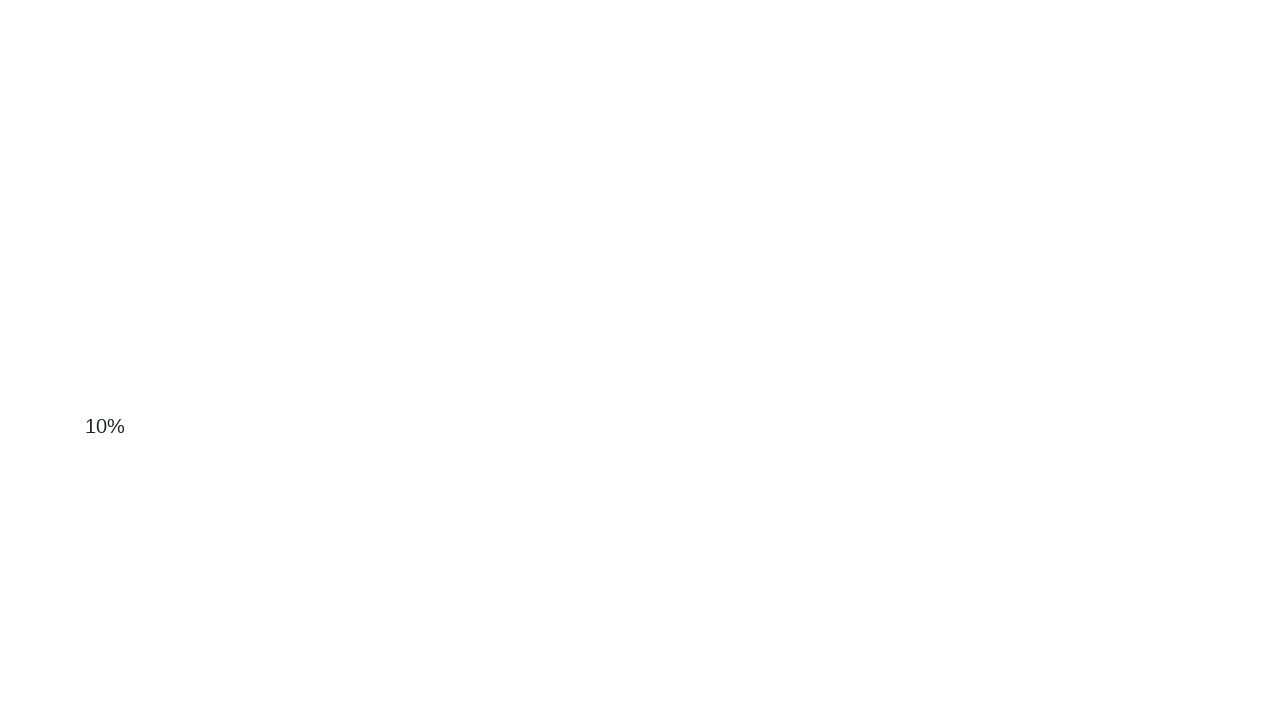

Located scroll button element
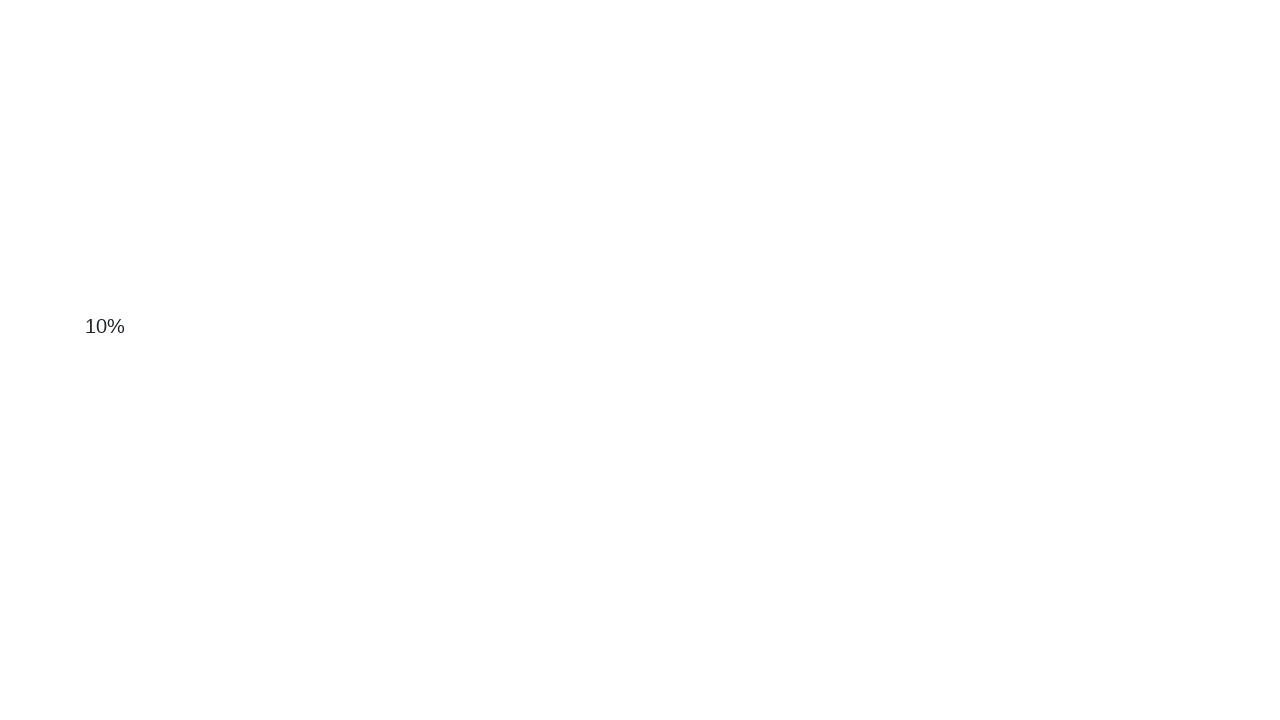

Scrolled down by 100px (iteration 7)
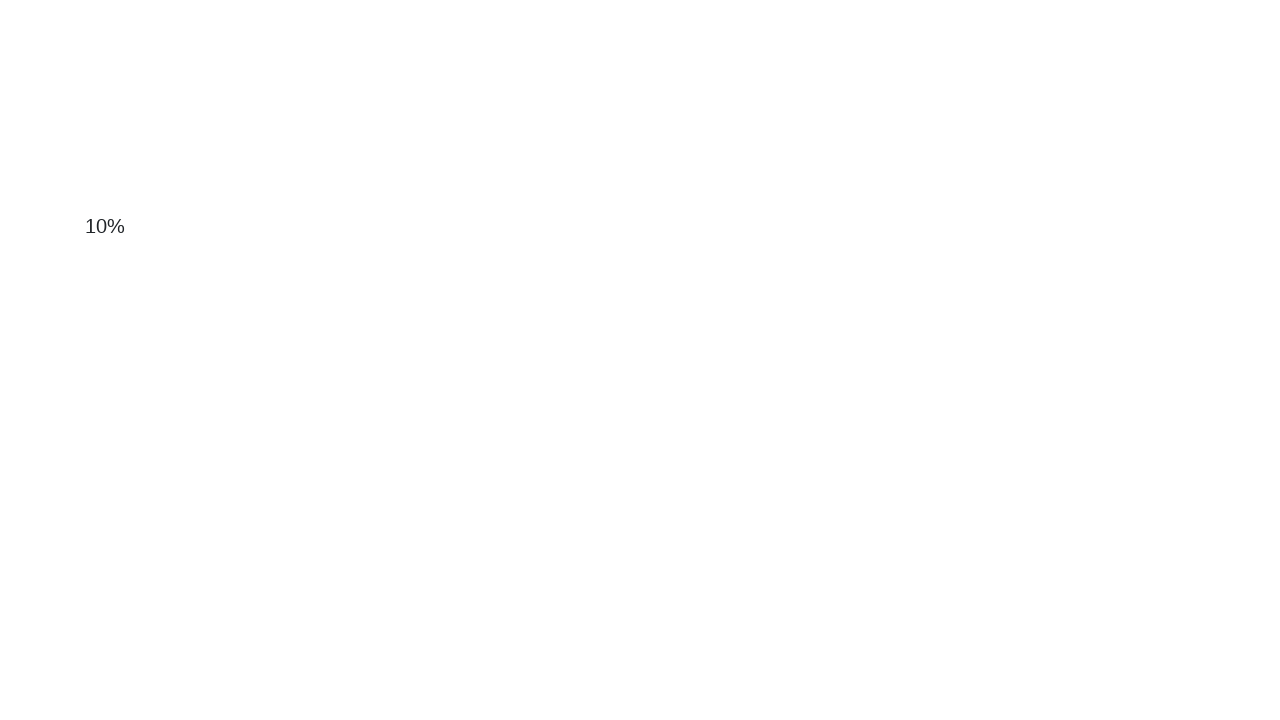

Located scroll button element
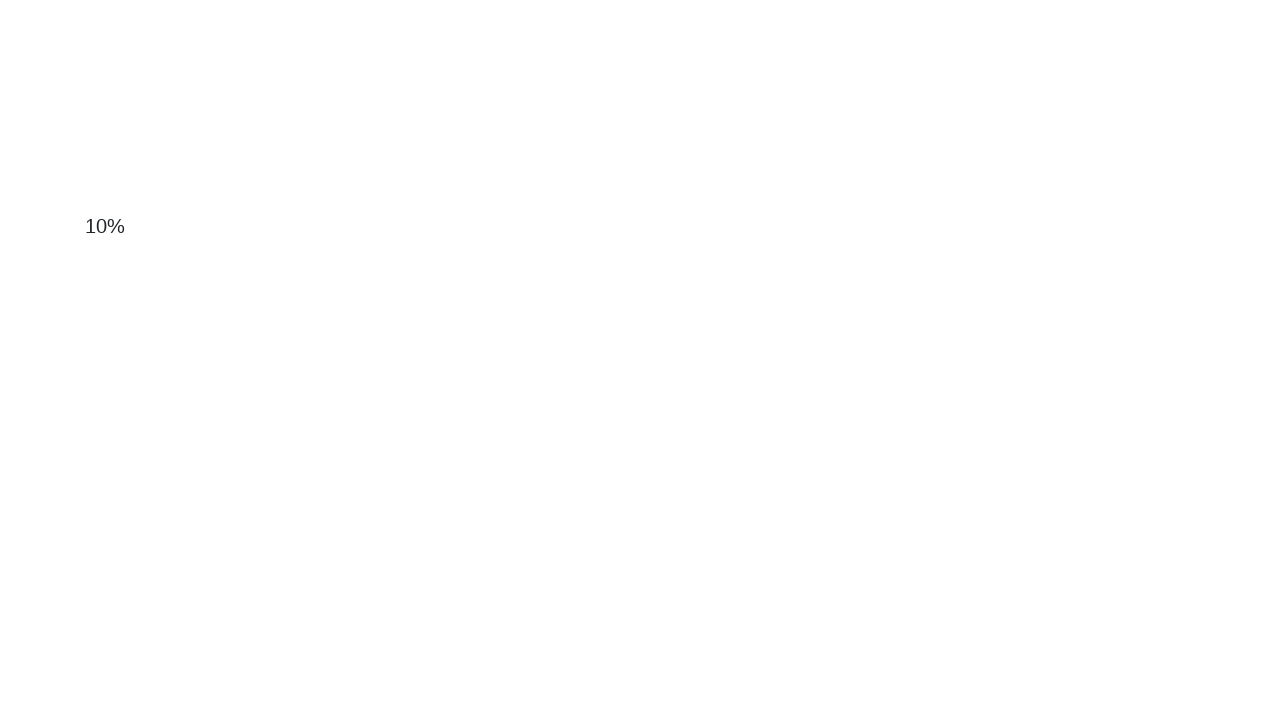

Scrolled down by 100px (iteration 8)
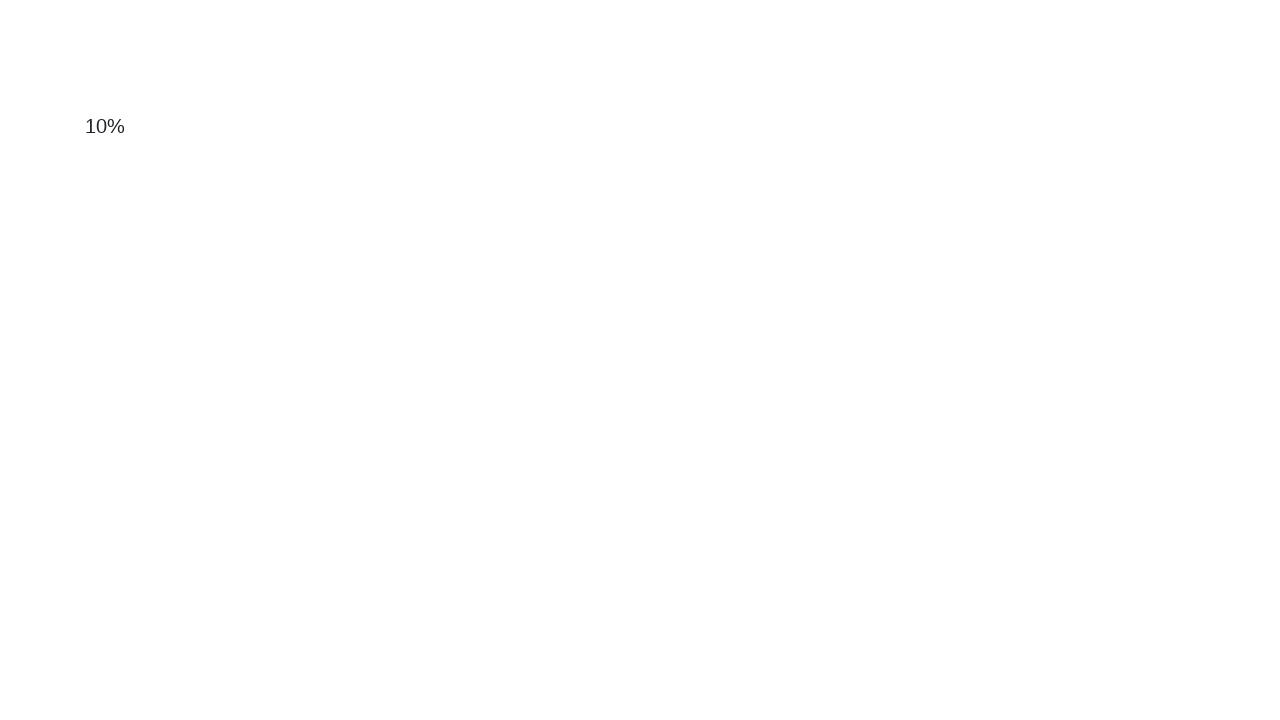

Located scroll button element
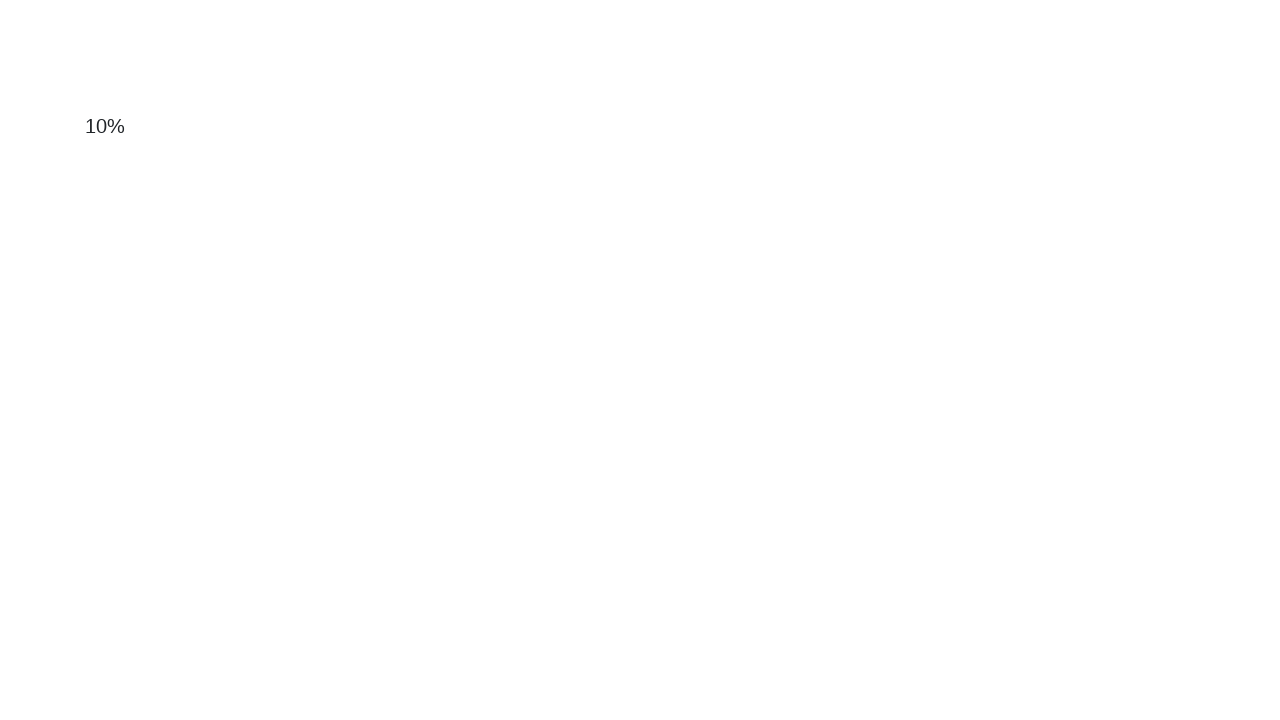

Scrolled down by 100px (iteration 9)
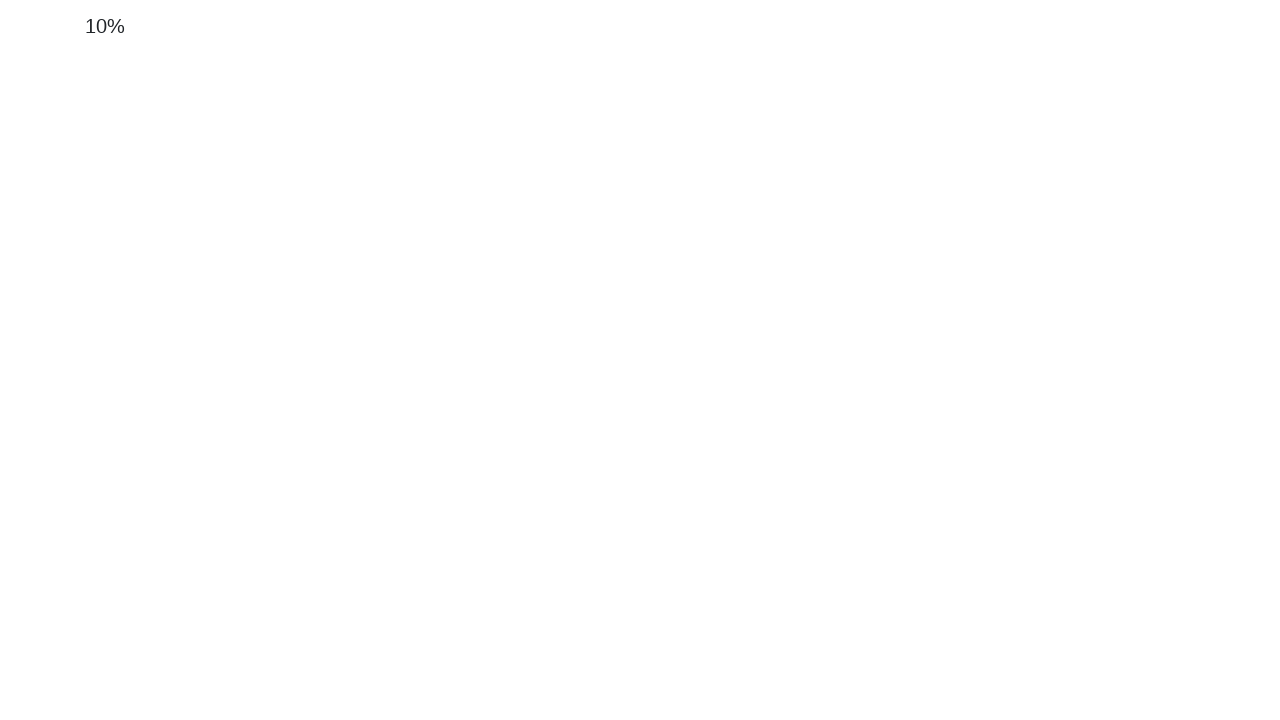

Located scroll button element
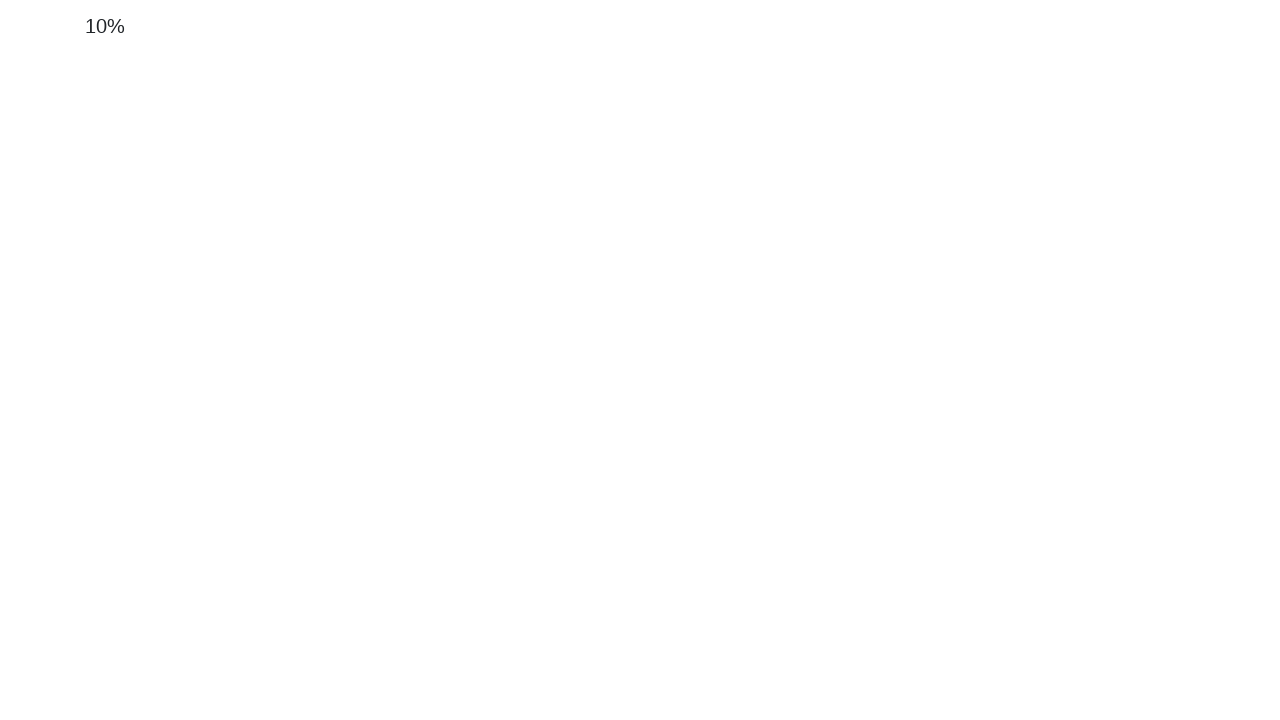

Scrolled down by 100px (iteration 10)
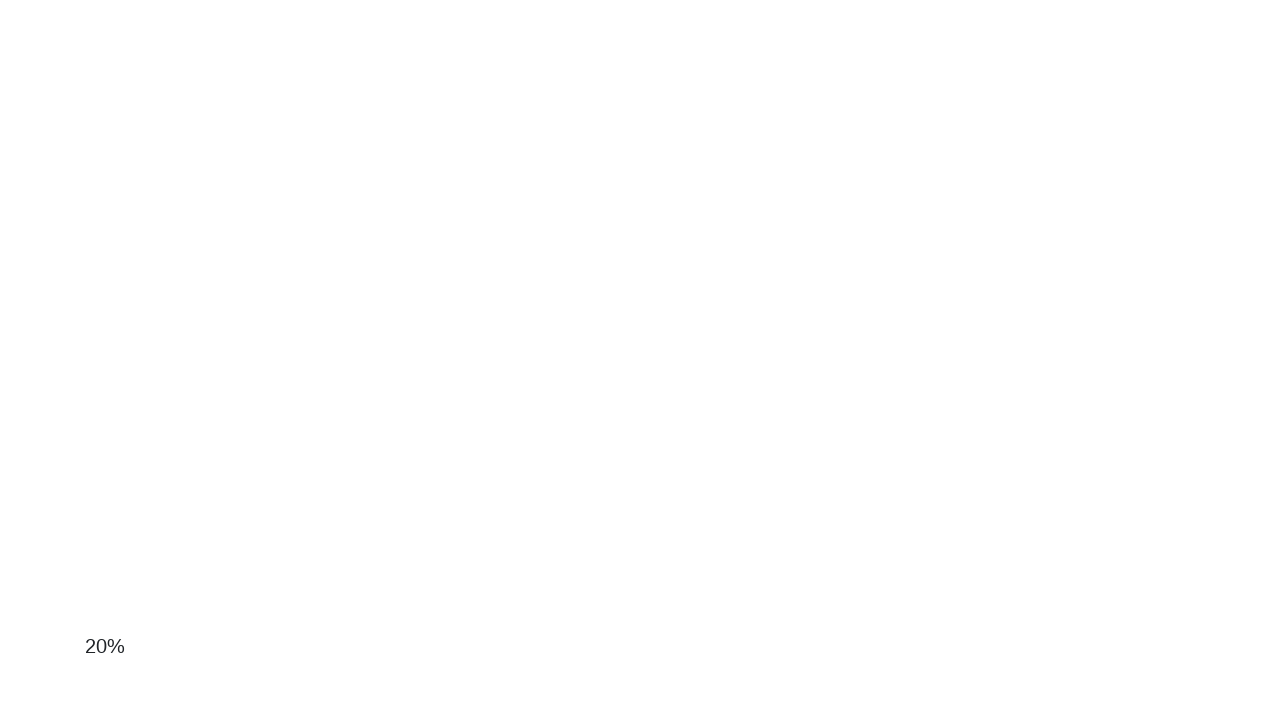

Located scroll button element
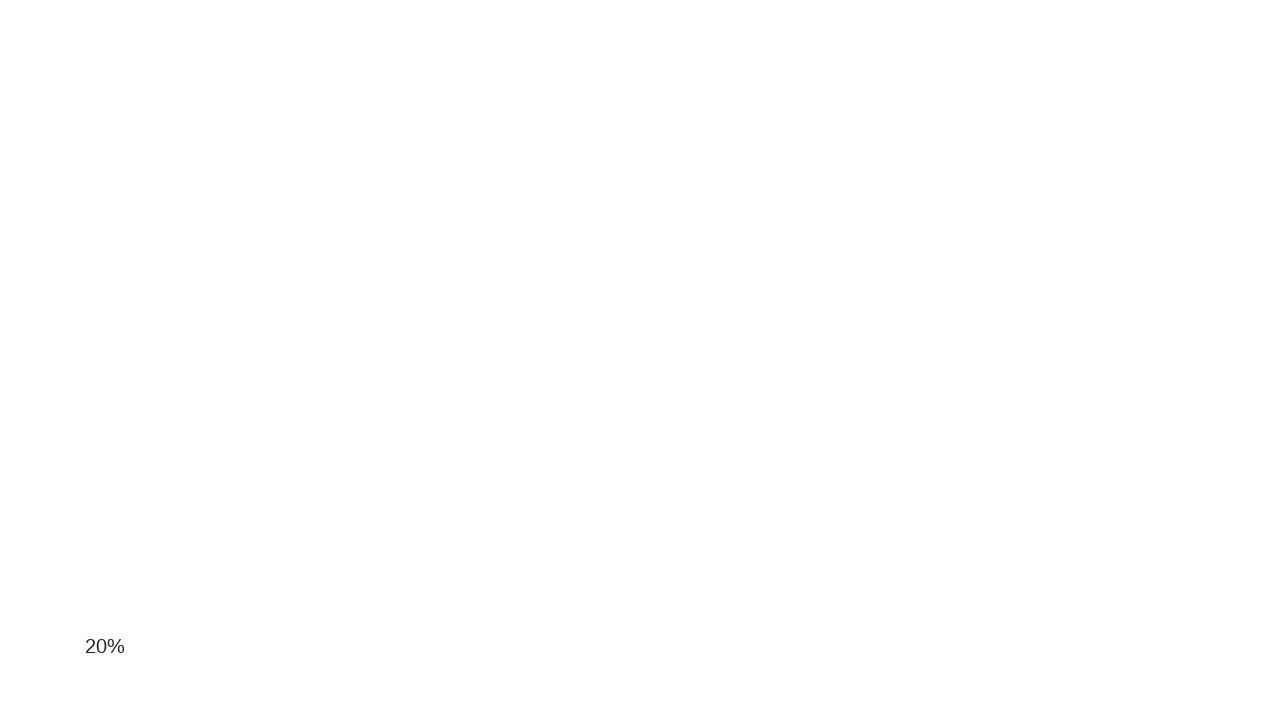

Scrolled down by 100px (iteration 11)
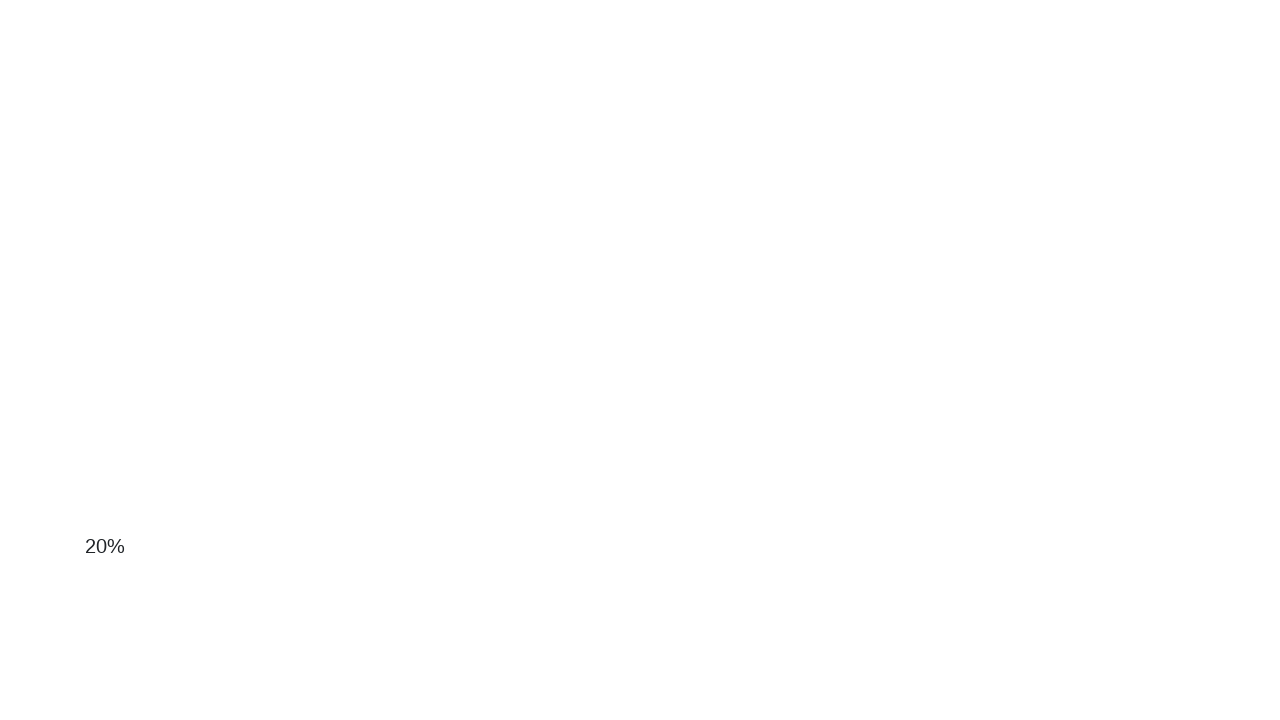

Located scroll button element
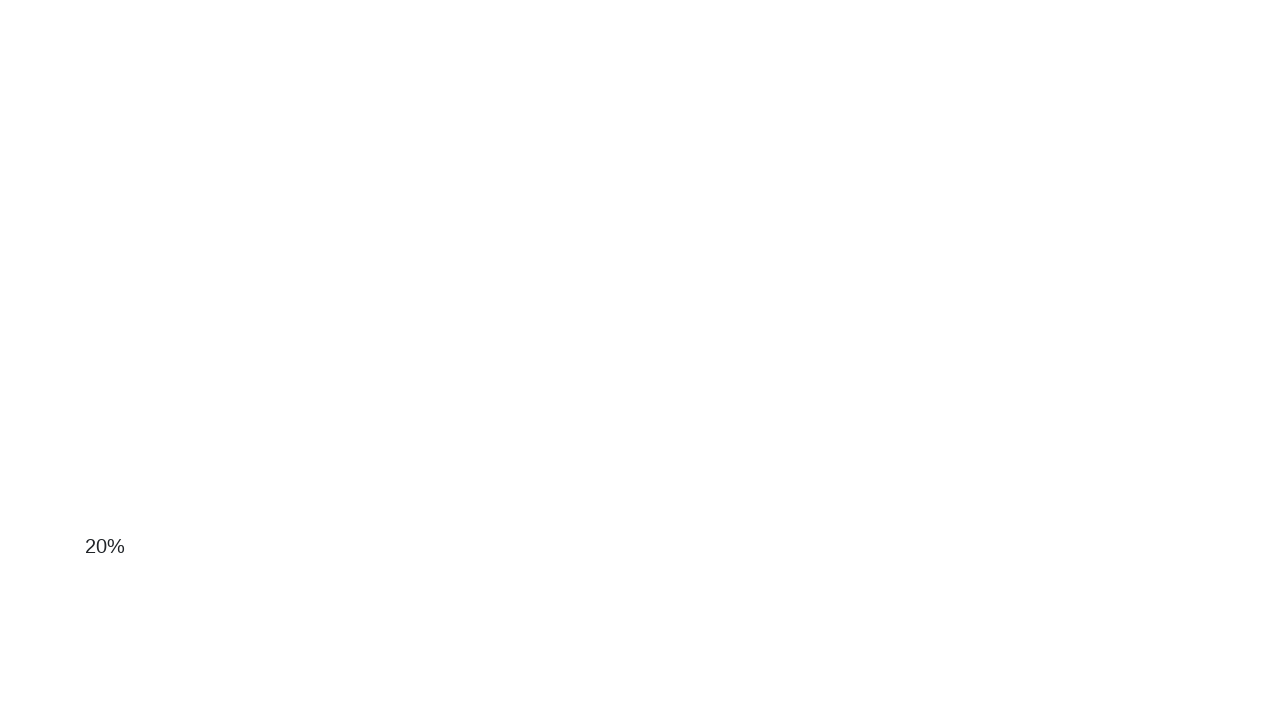

Scrolled down by 100px (iteration 12)
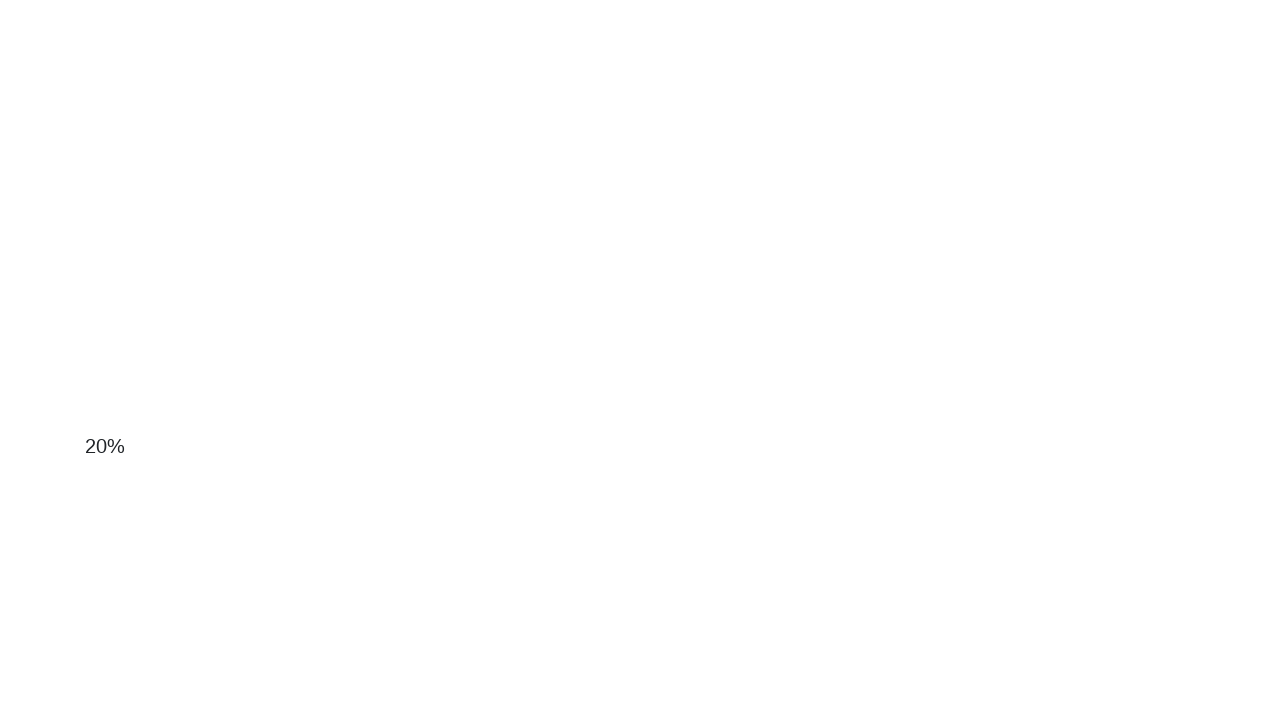

Located scroll button element
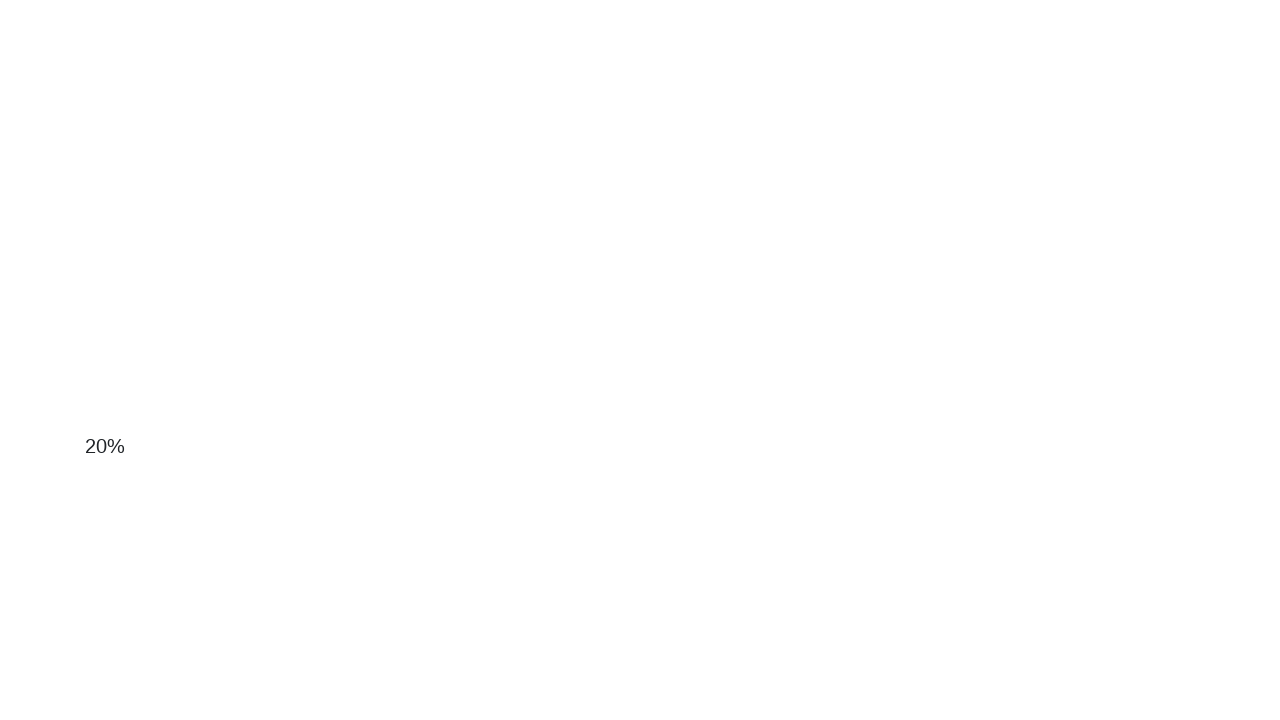

Scrolled down by 100px (iteration 13)
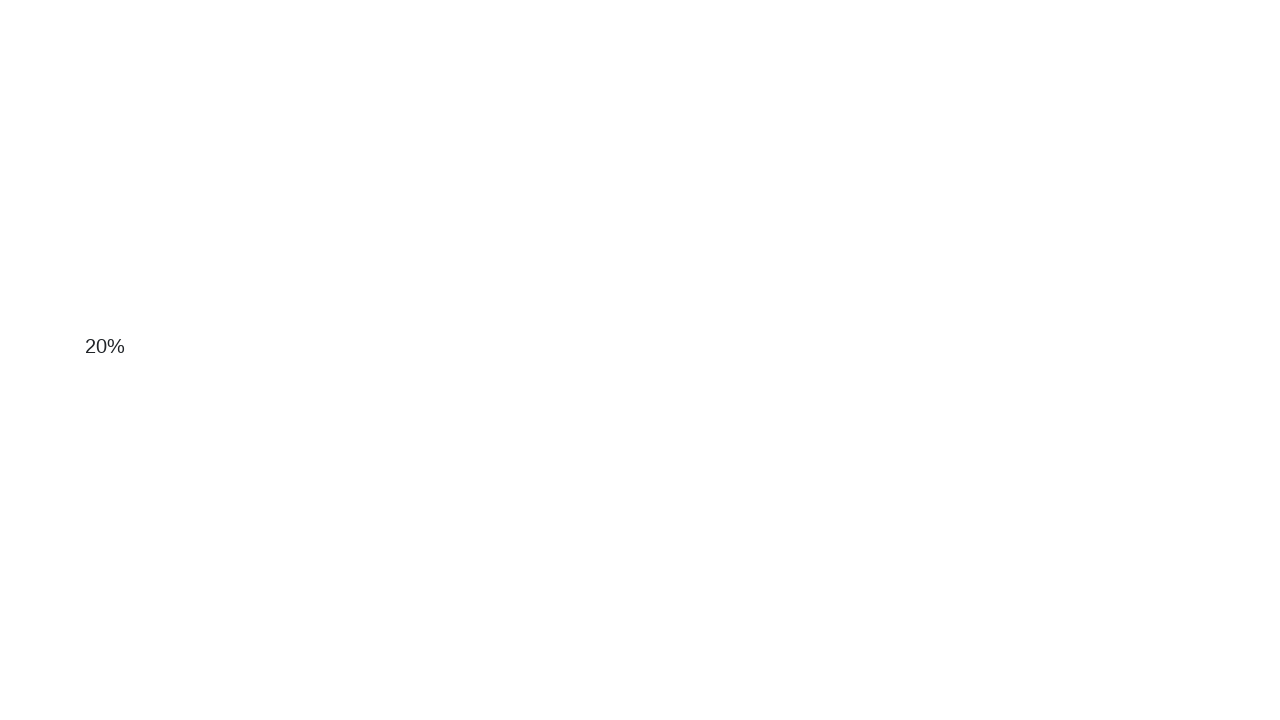

Located scroll button element
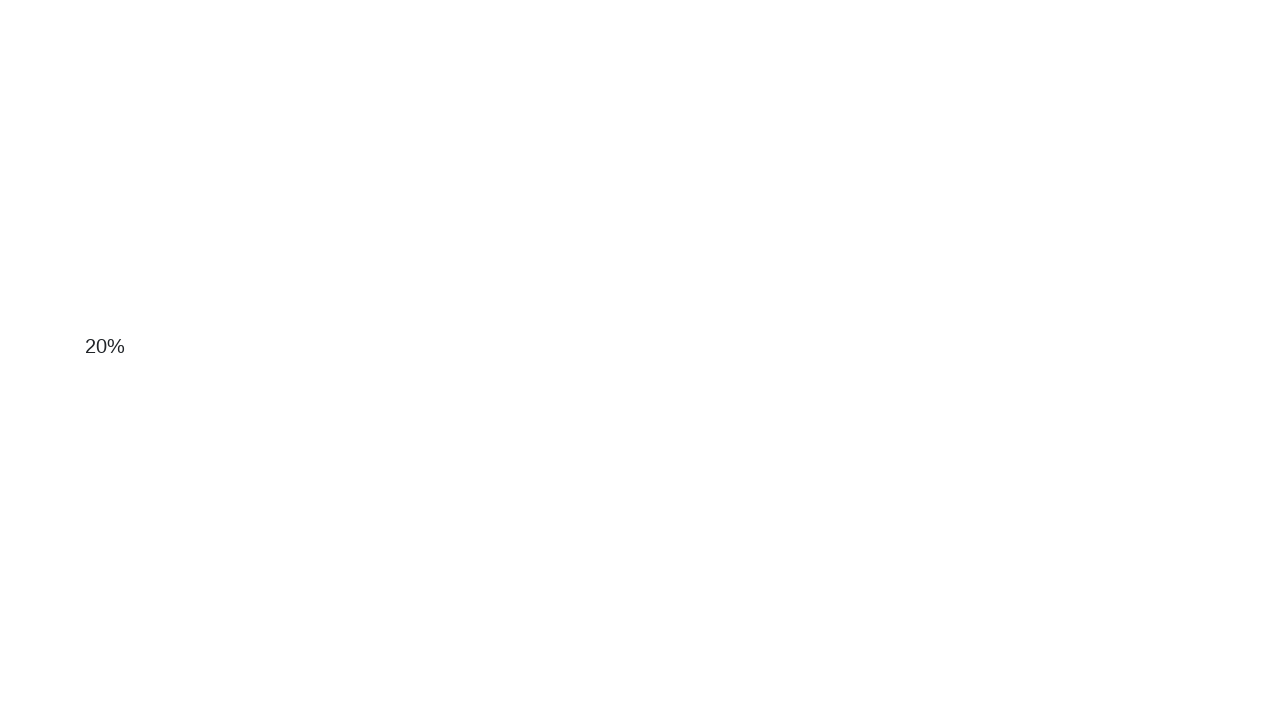

Scrolled down by 100px (iteration 14)
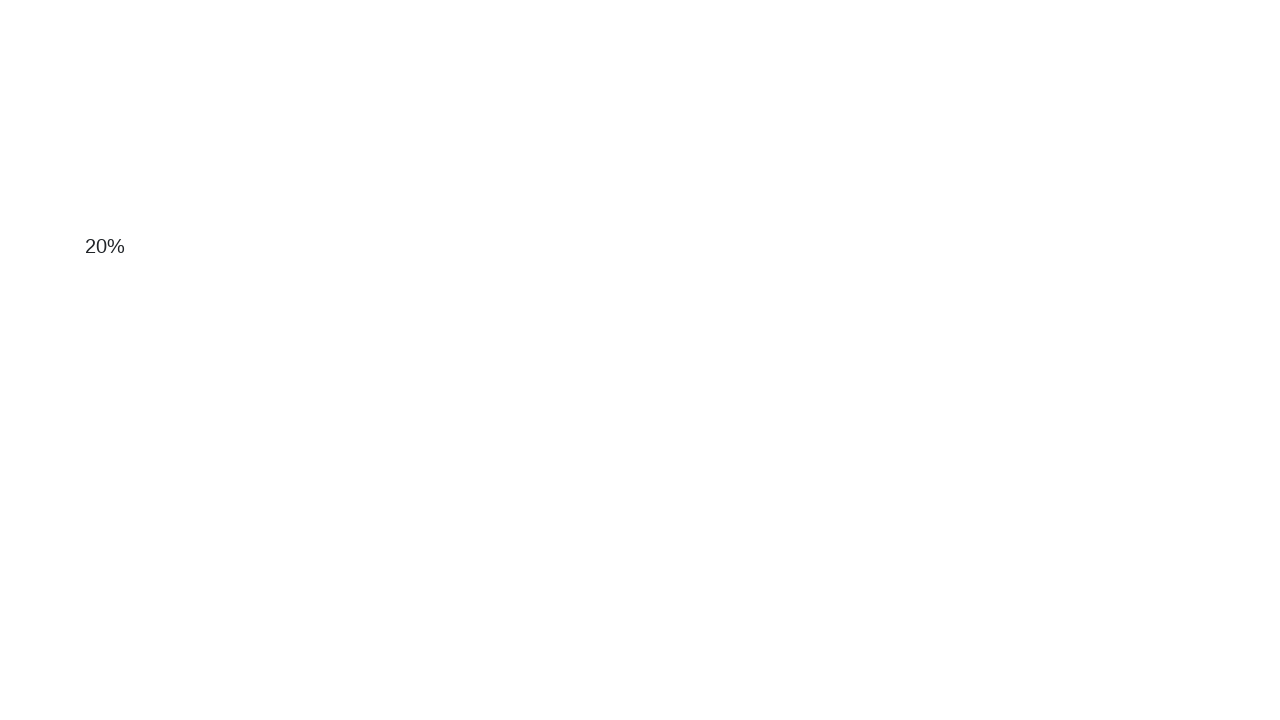

Located scroll button element
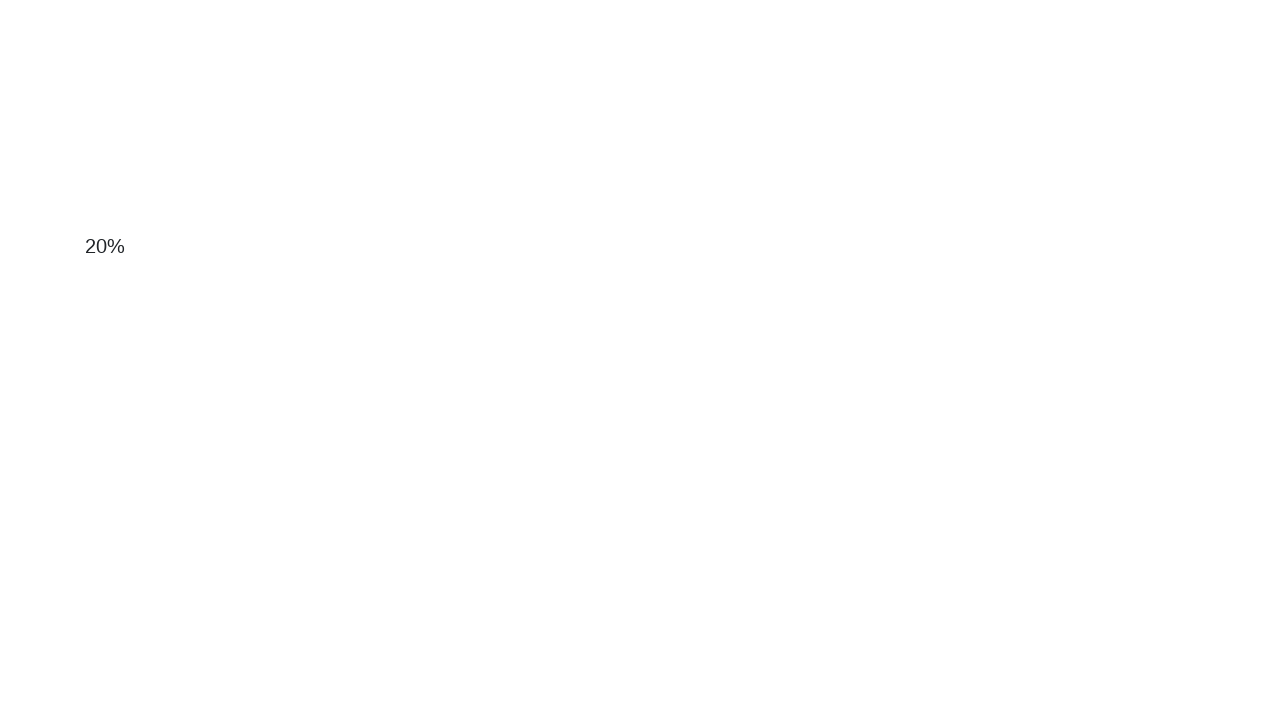

Scrolled down by 100px (iteration 15)
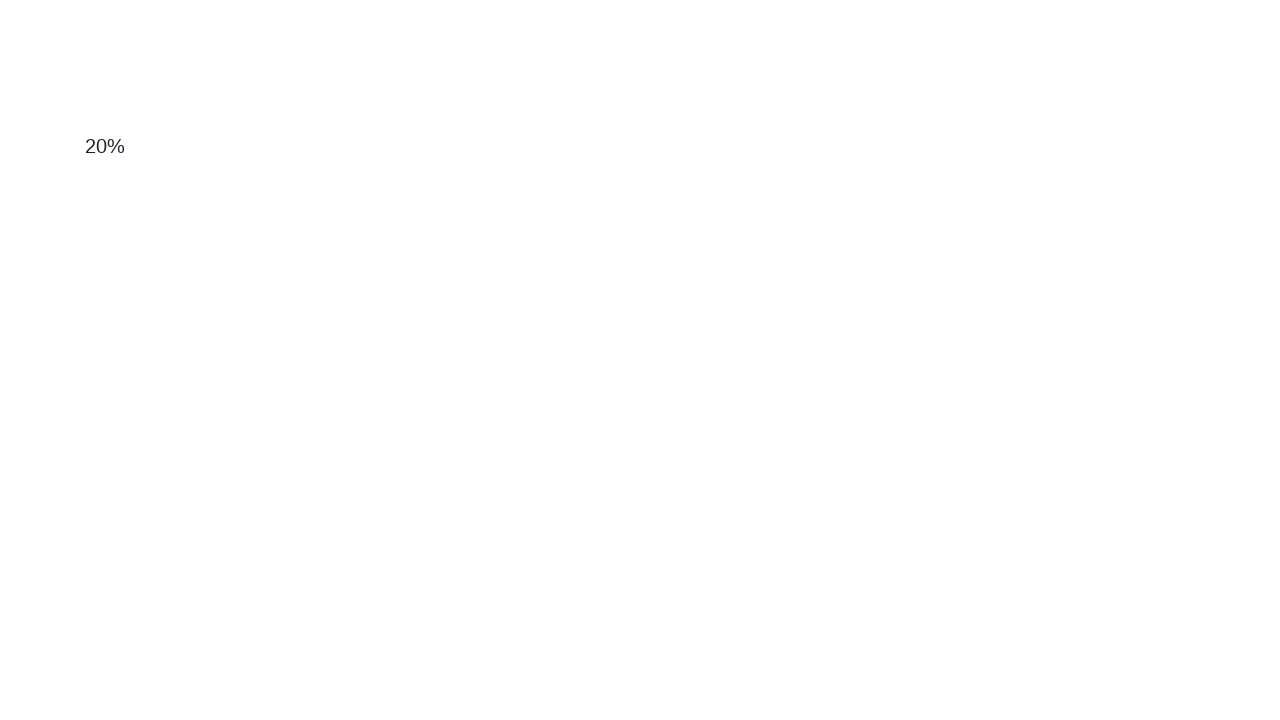

Located scroll button element
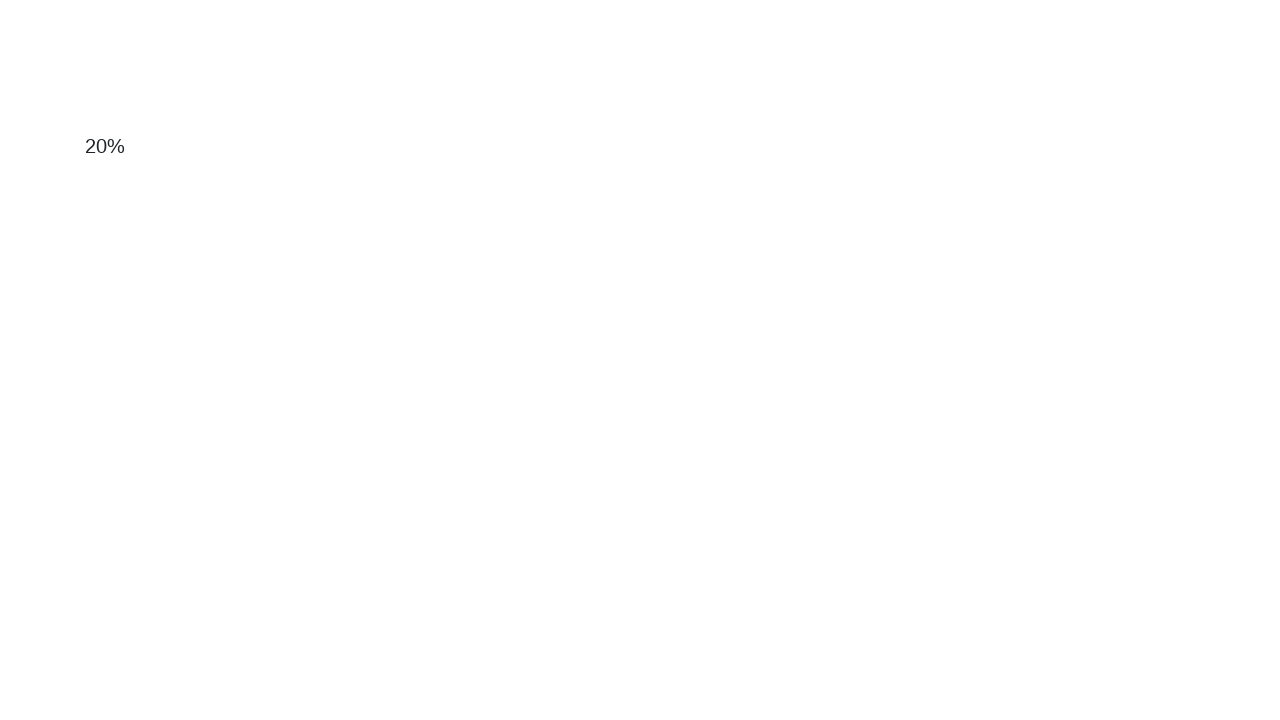

Scrolled down by 100px (iteration 16)
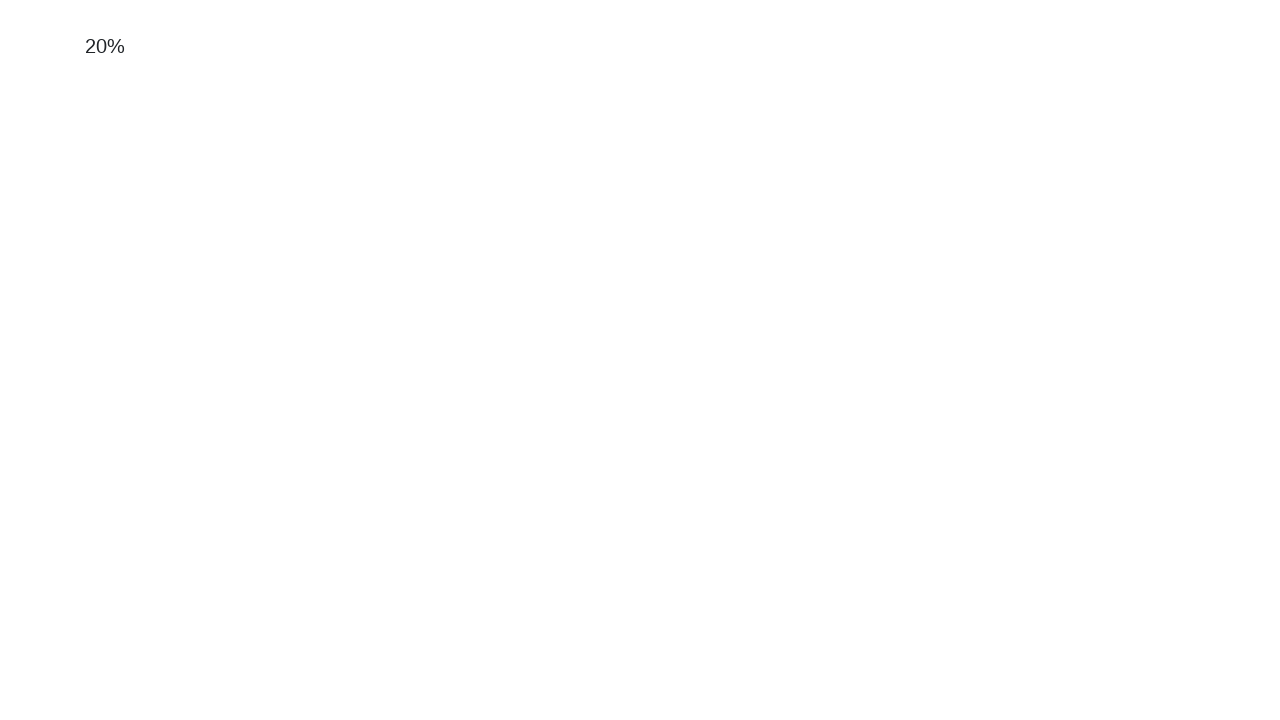

Located scroll button element
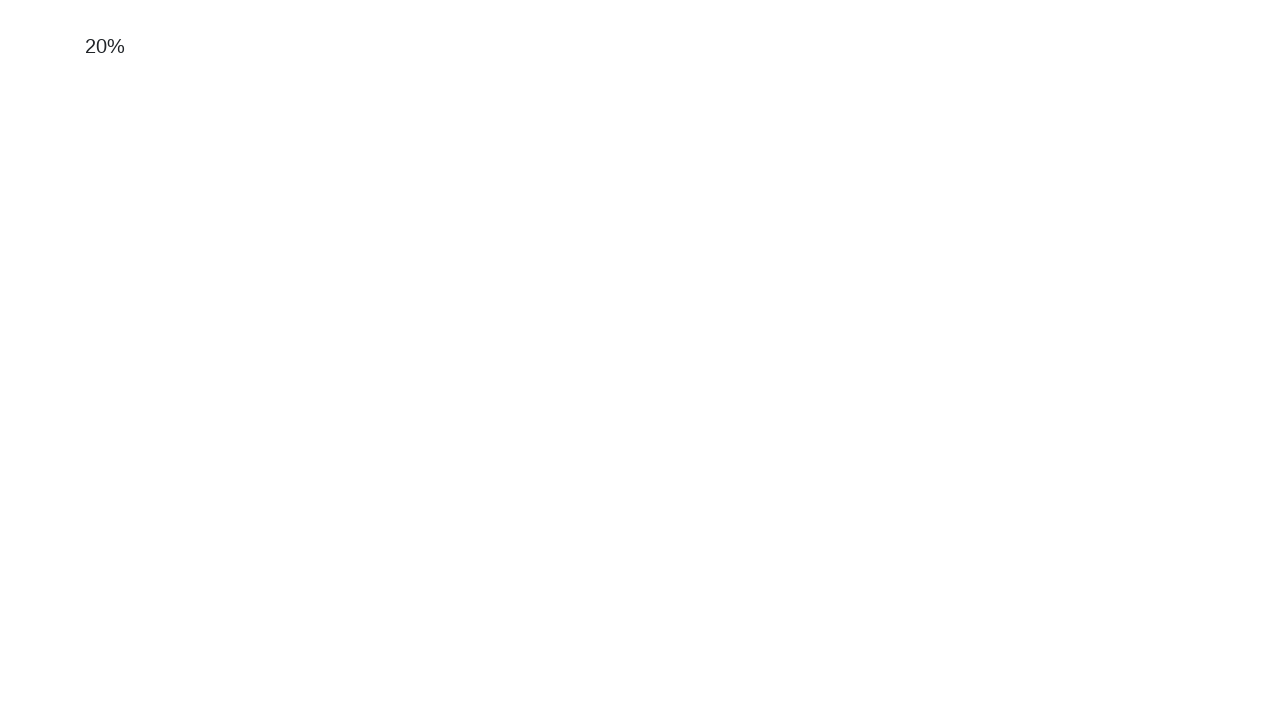

Scrolled down by 100px (iteration 17)
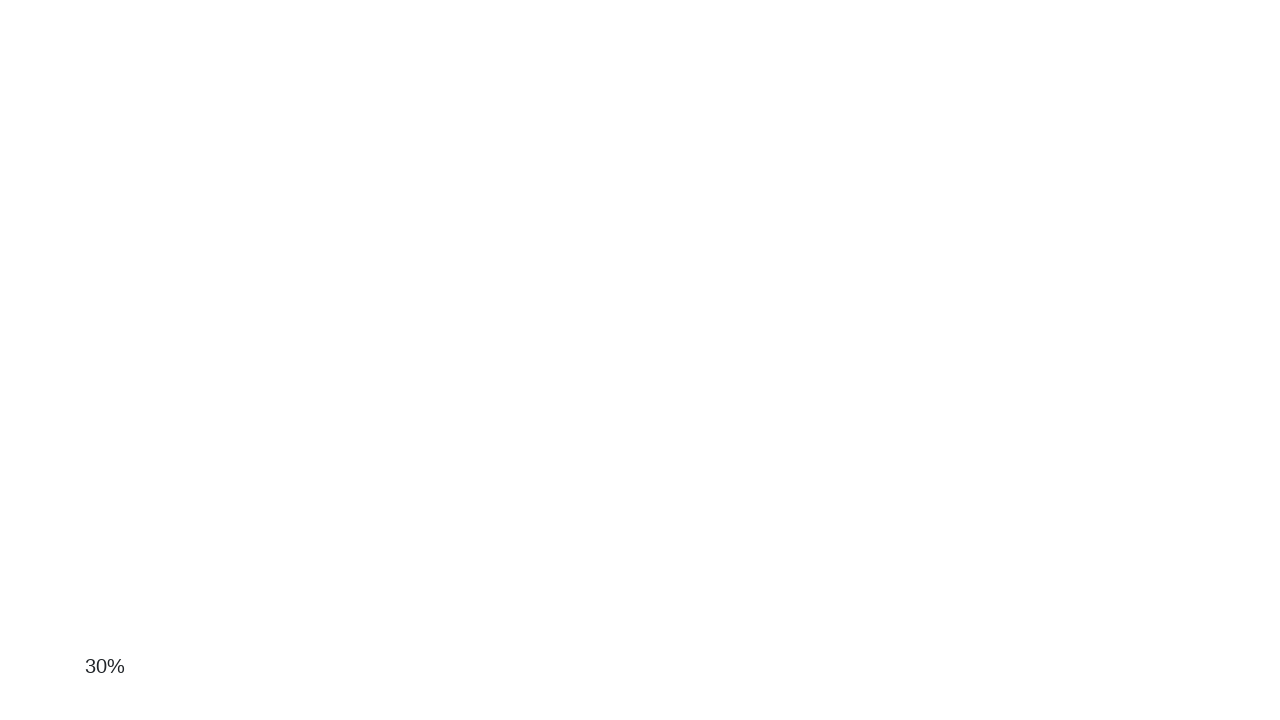

Located scroll button element
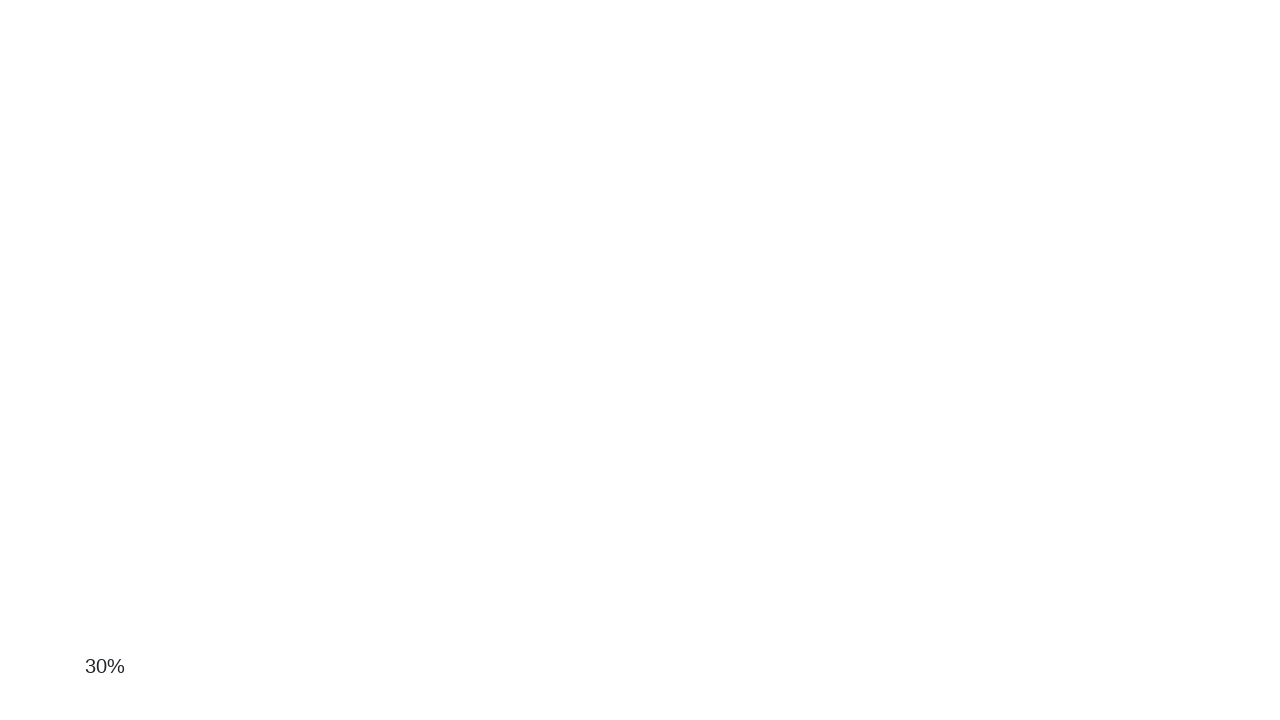

Scrolled down by 100px (iteration 18)
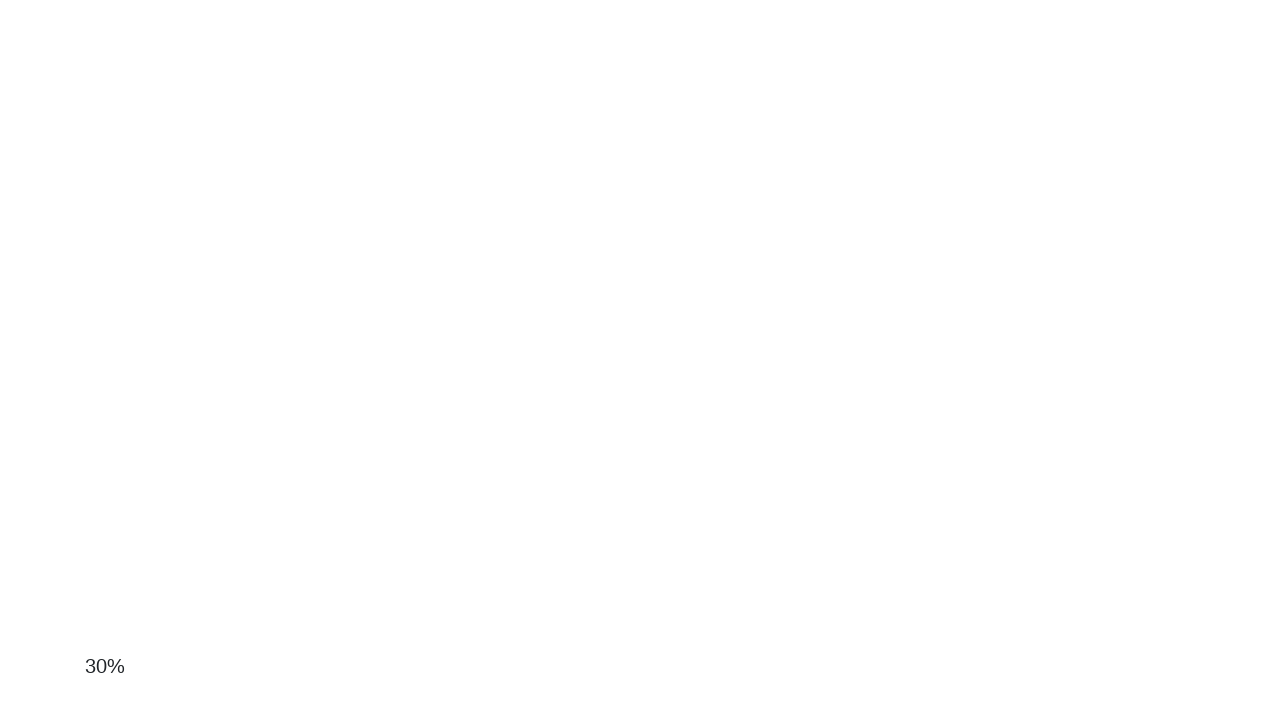

Located scroll button element
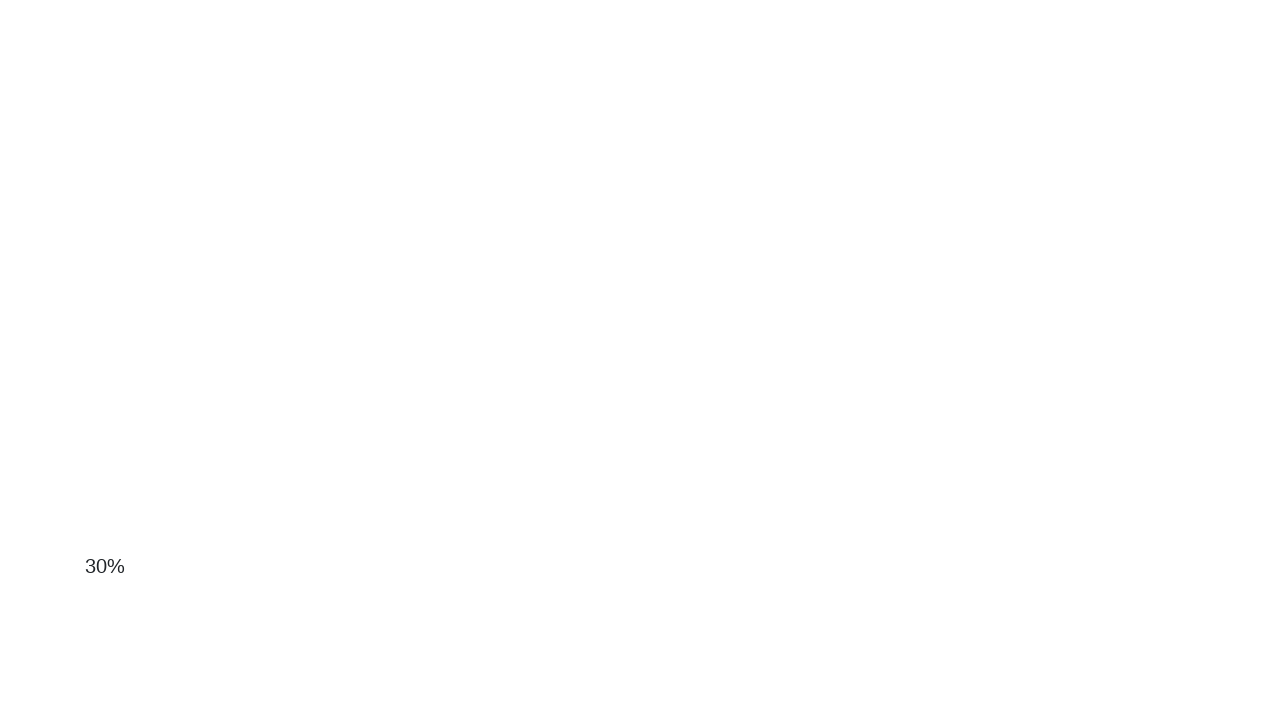

Scrolled down by 100px (iteration 19)
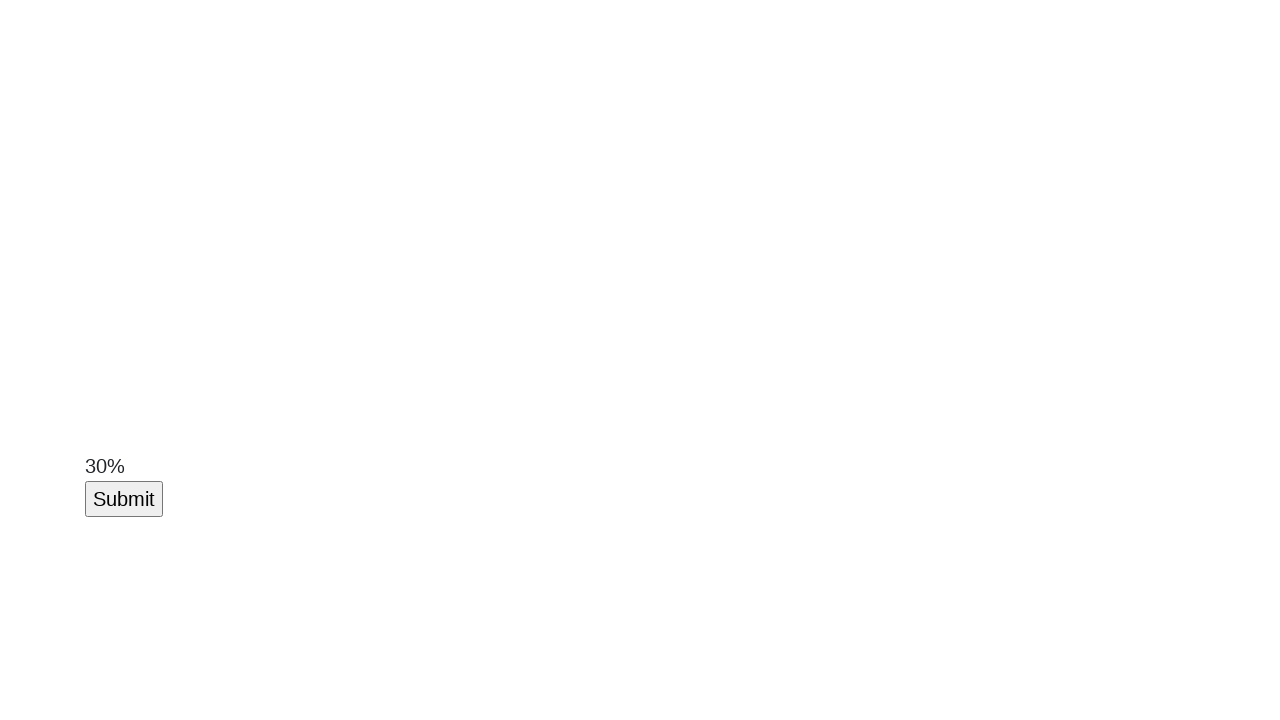

Located scroll button element
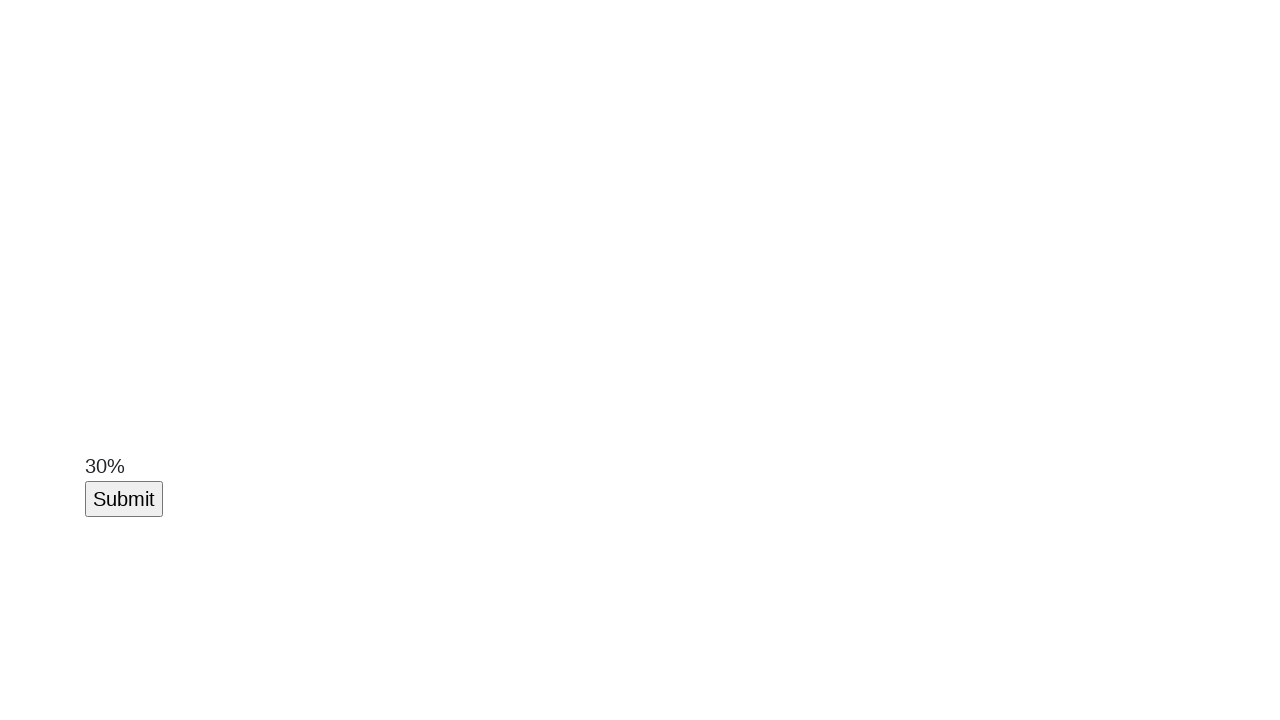

Scroll button found - test successful
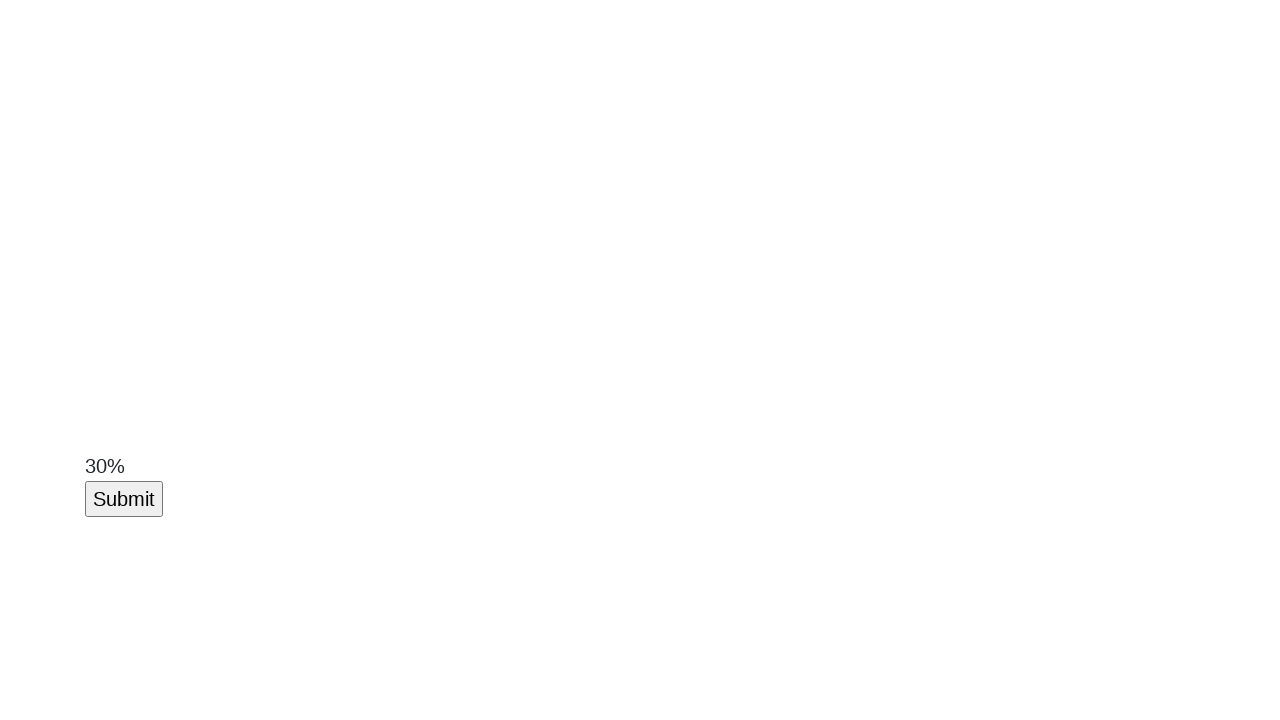

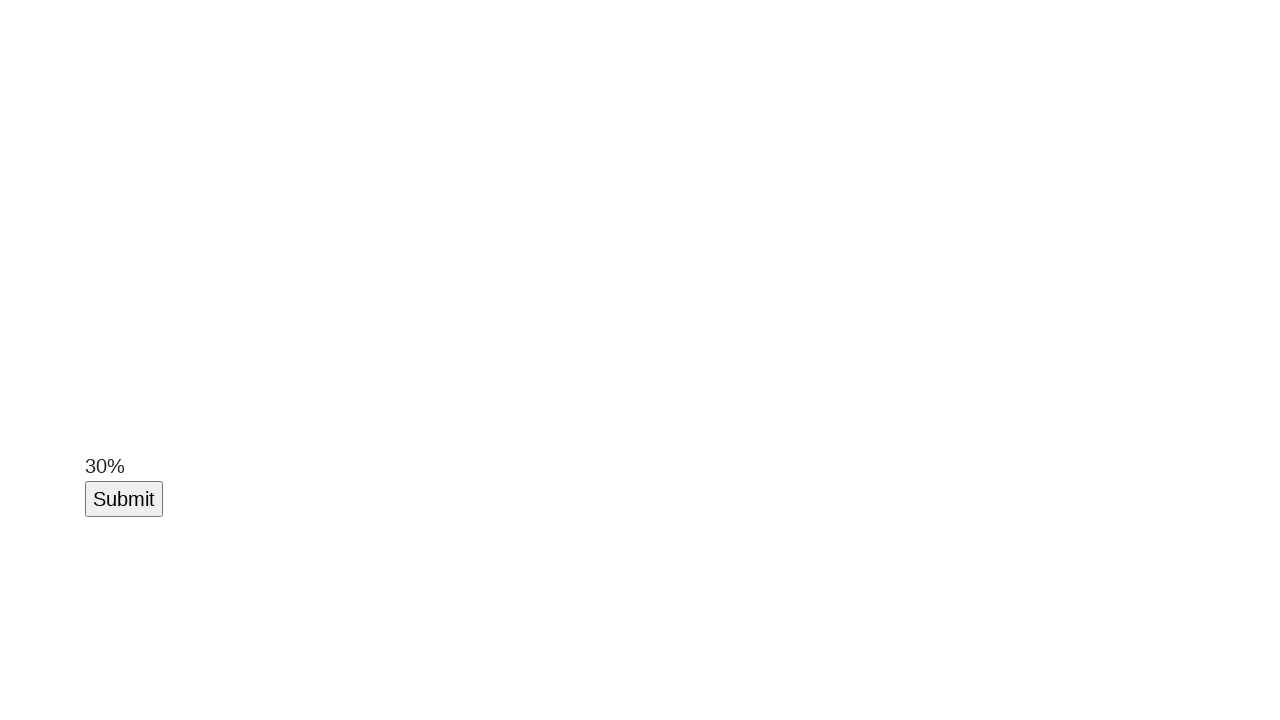